Navigates to an automation practice page and verifies that footer links are present and have href attributes

Starting URL: https://rahulshettyacademy.com/AutomationPractice/

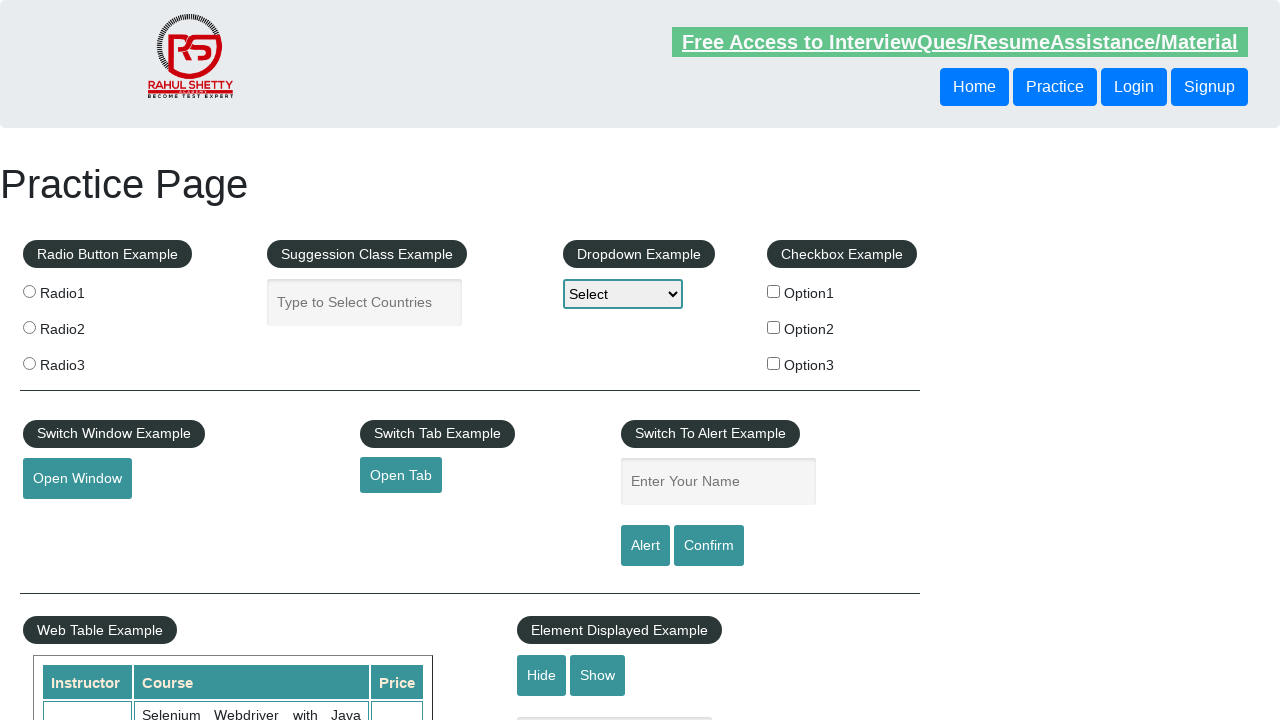

Waited for footer links to be present
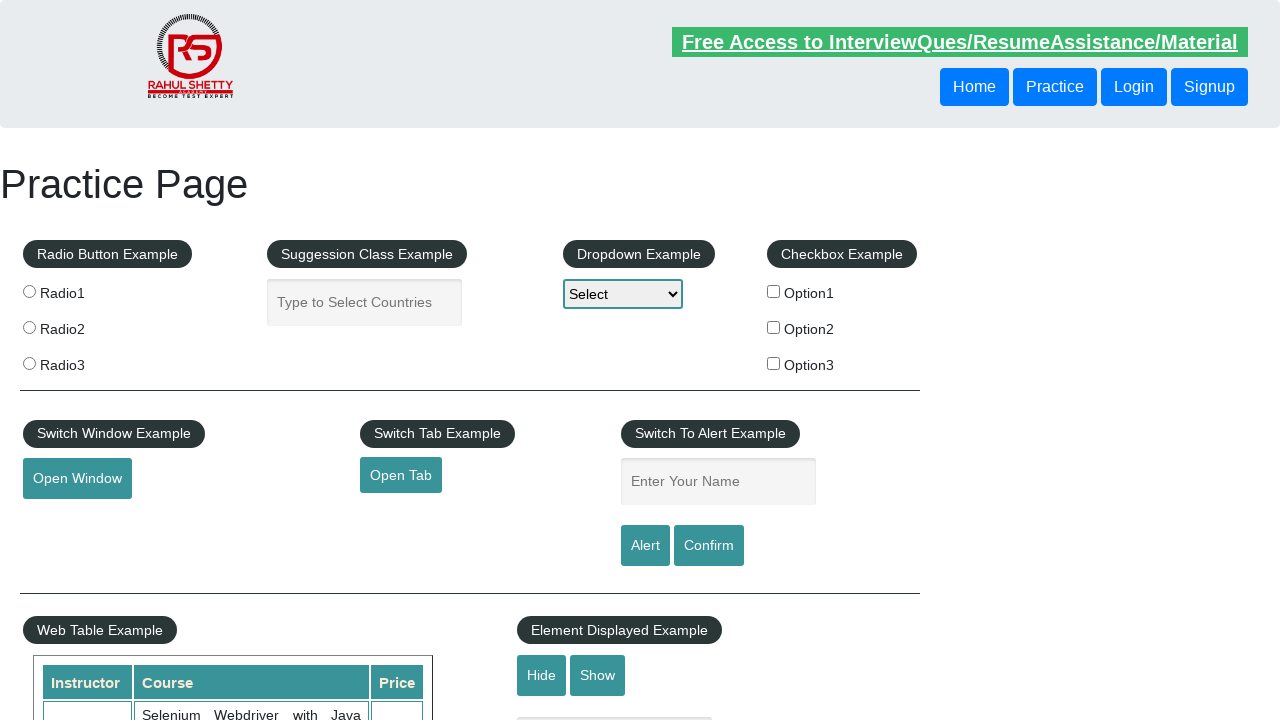

Retrieved all footer links from the page
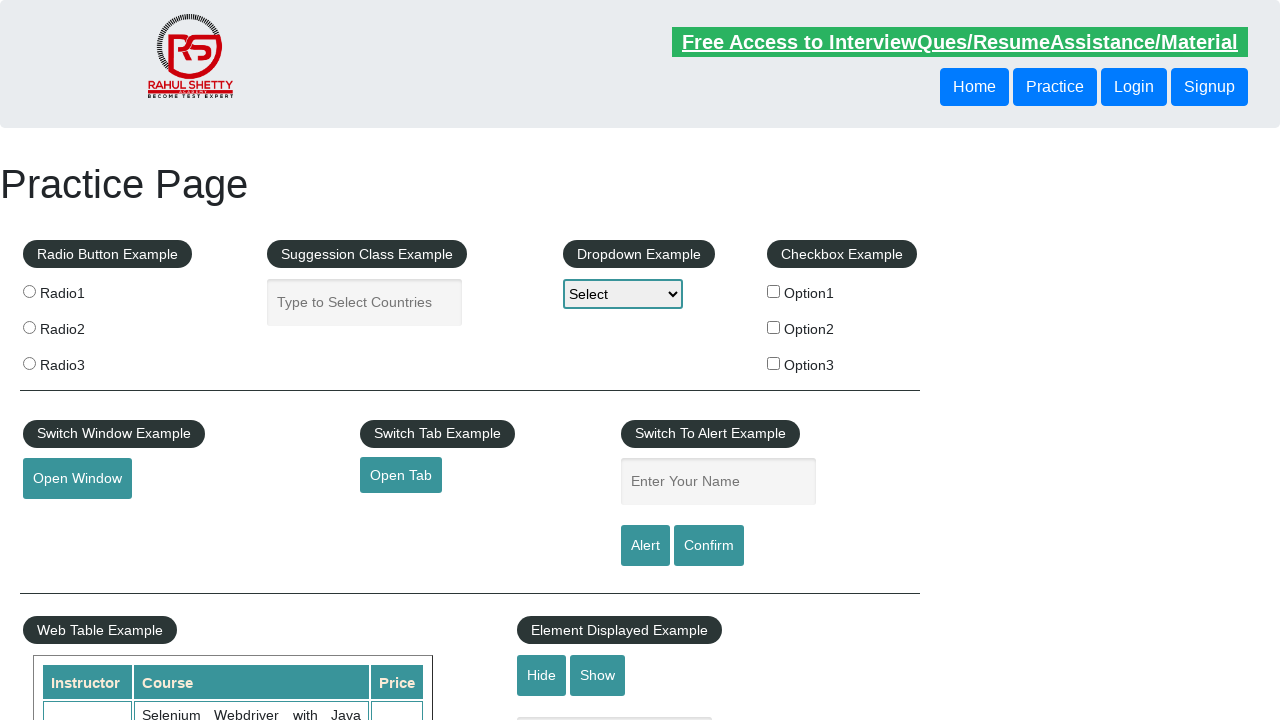

Retrieved href attribute for footer link: 'Discount Coupons'
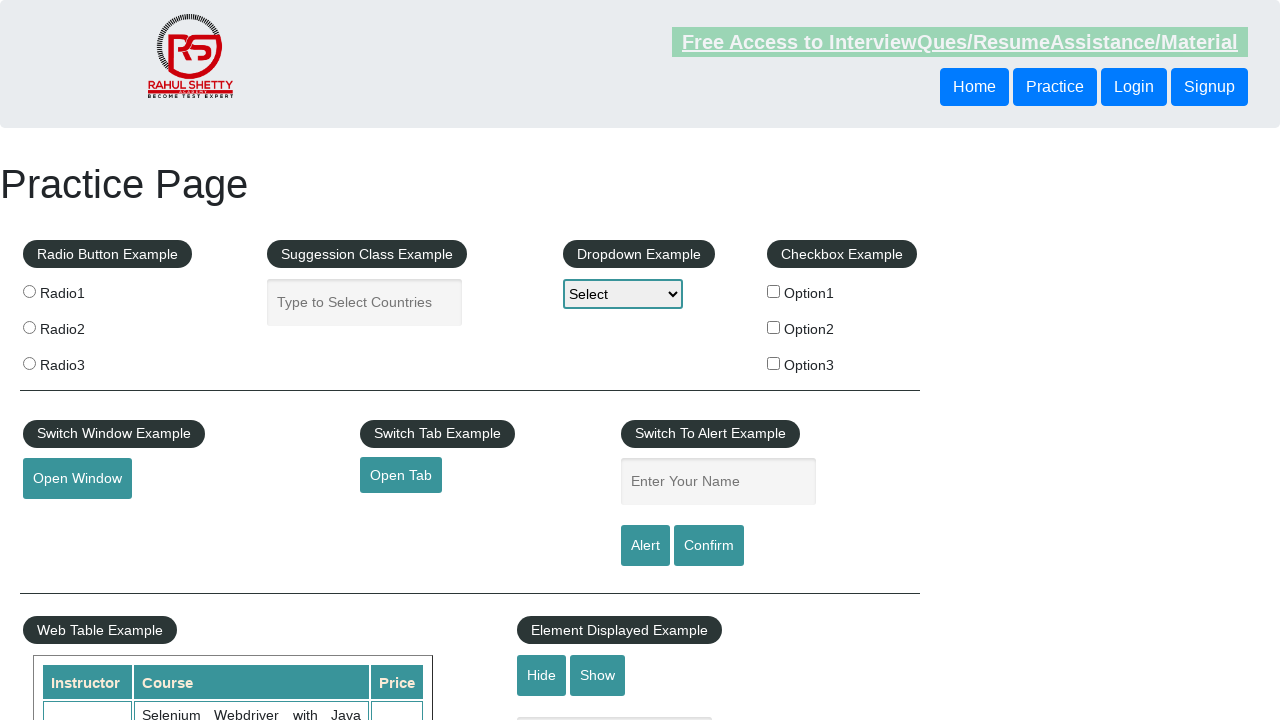

Verified footer link 'Discount Coupons' has valid href: '#'
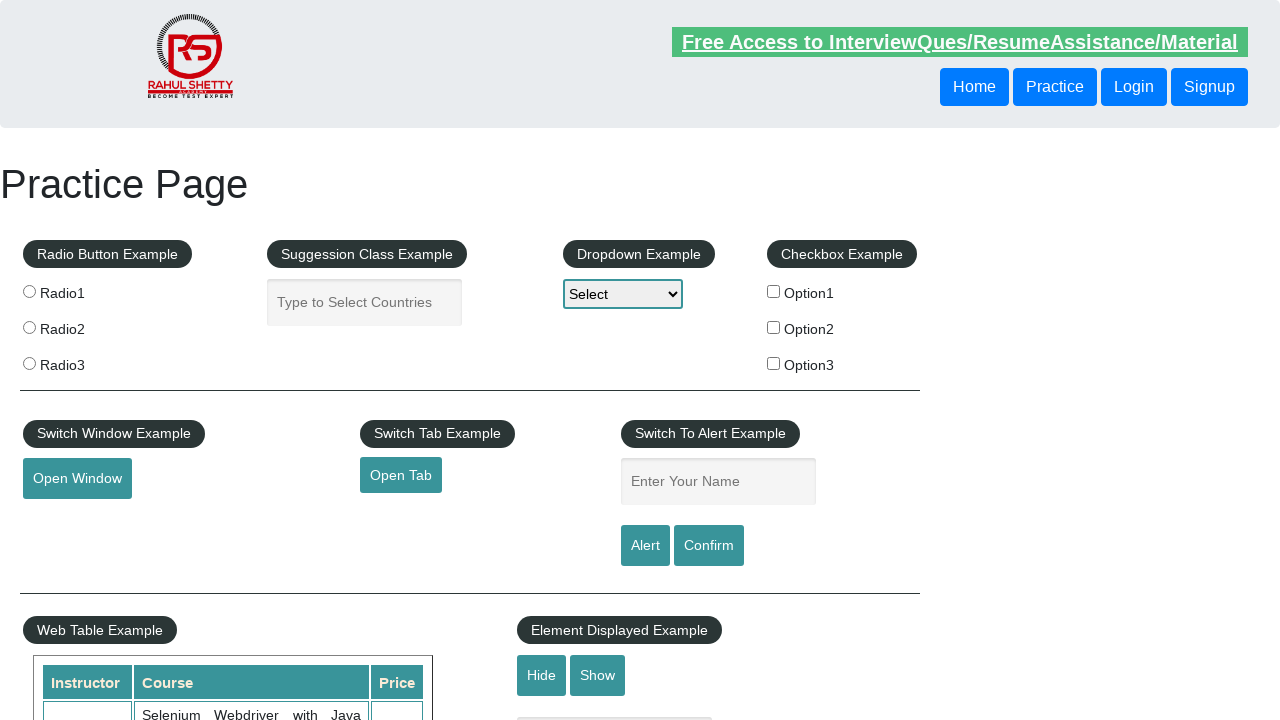

Retrieved href attribute for footer link: 'REST API'
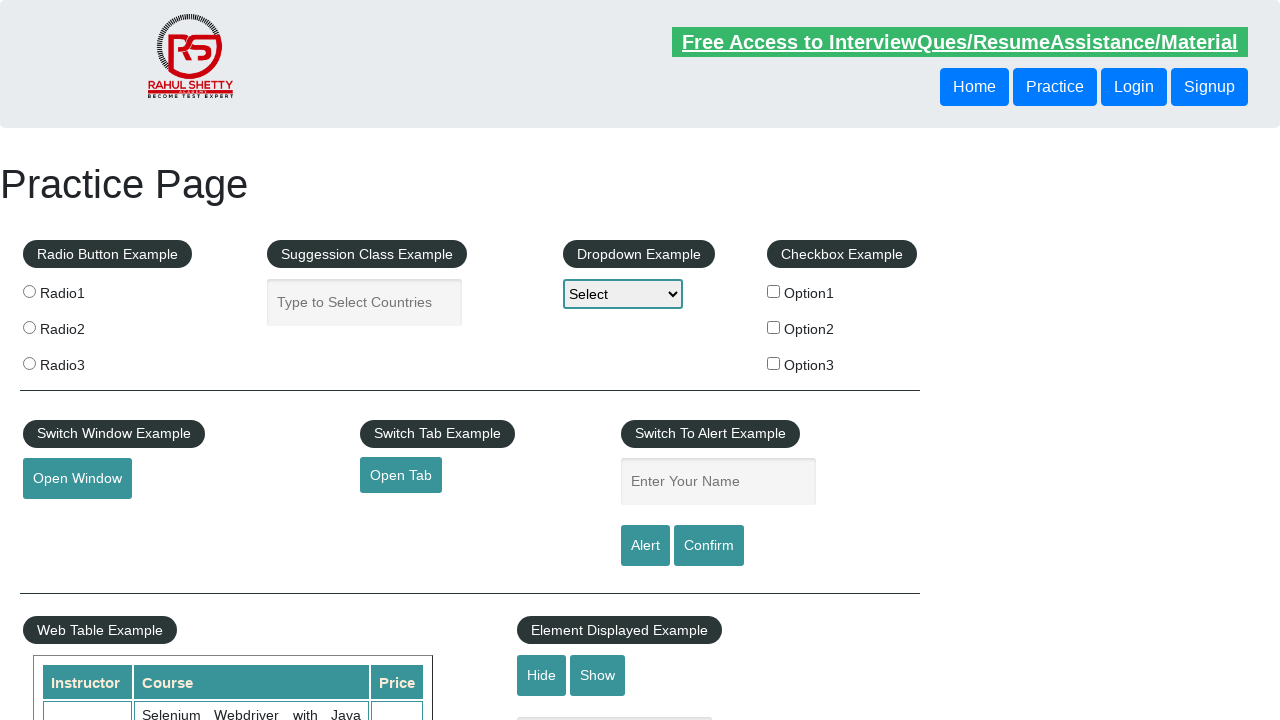

Verified footer link 'REST API' has valid href: 'http://www.restapitutorial.com/'
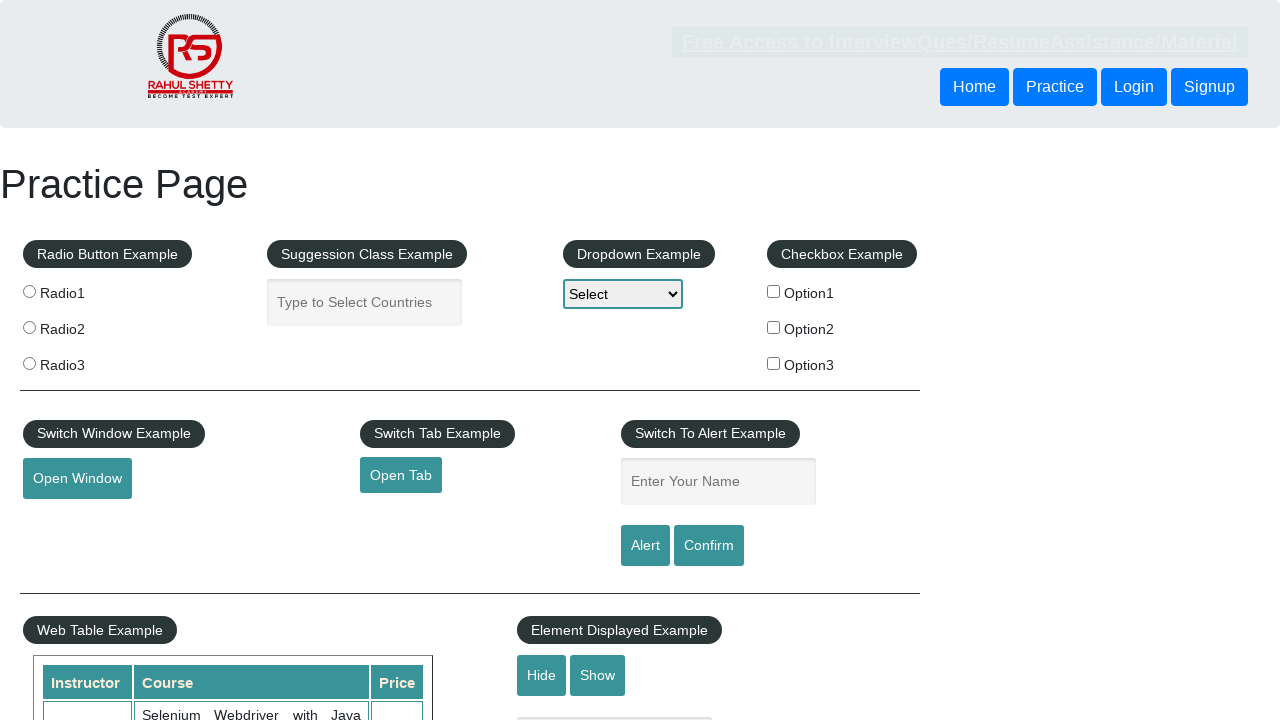

Retrieved href attribute for footer link: 'SoapUI'
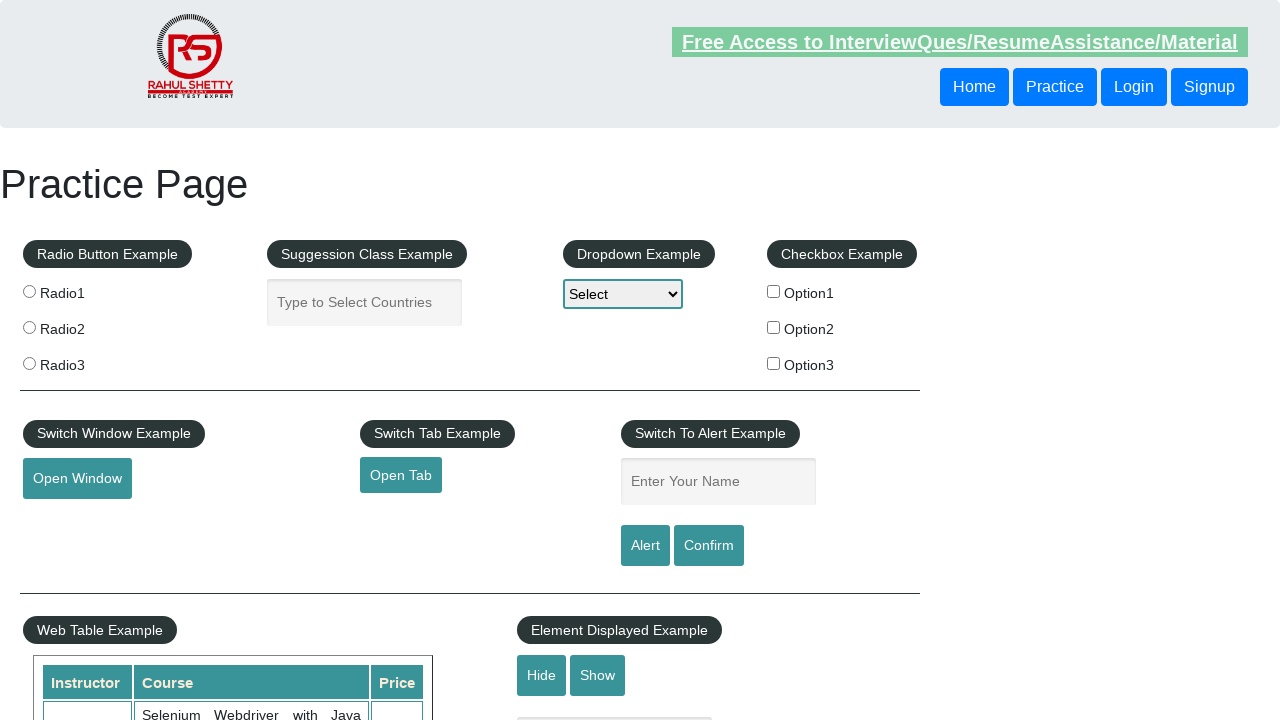

Verified footer link 'SoapUI' has valid href: 'https://www.soapui.org/'
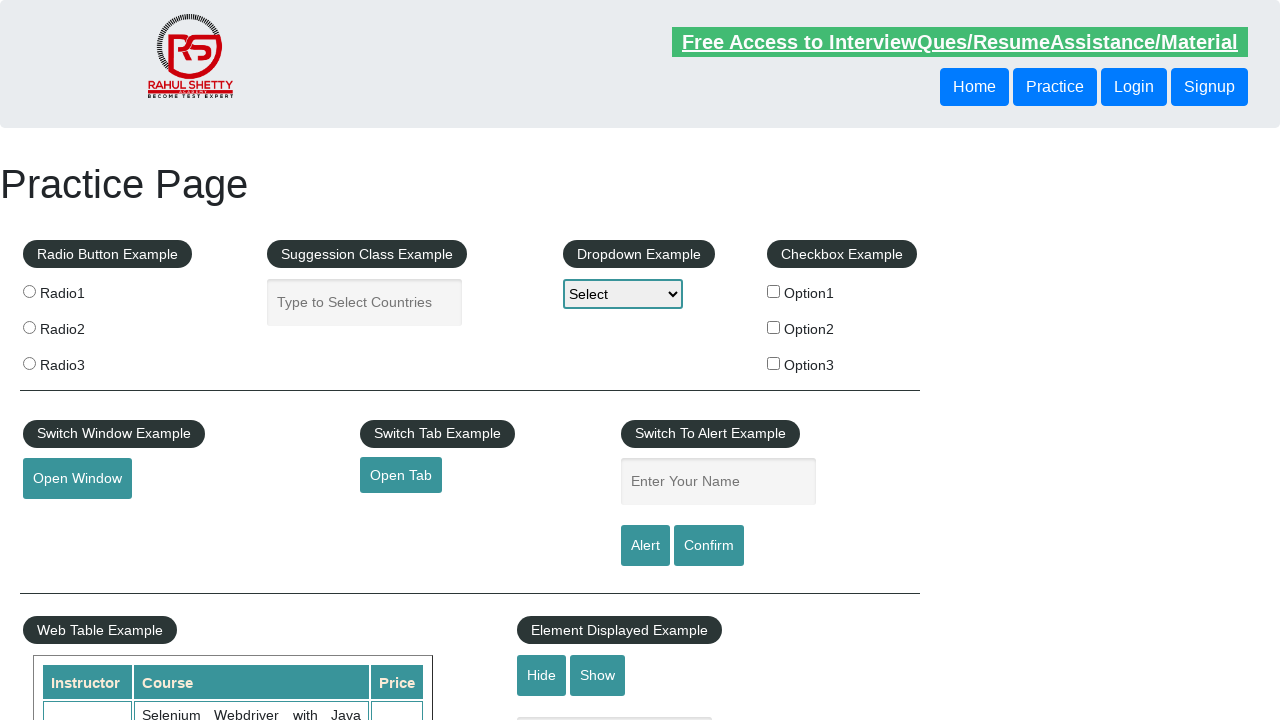

Retrieved href attribute for footer link: 'Appium'
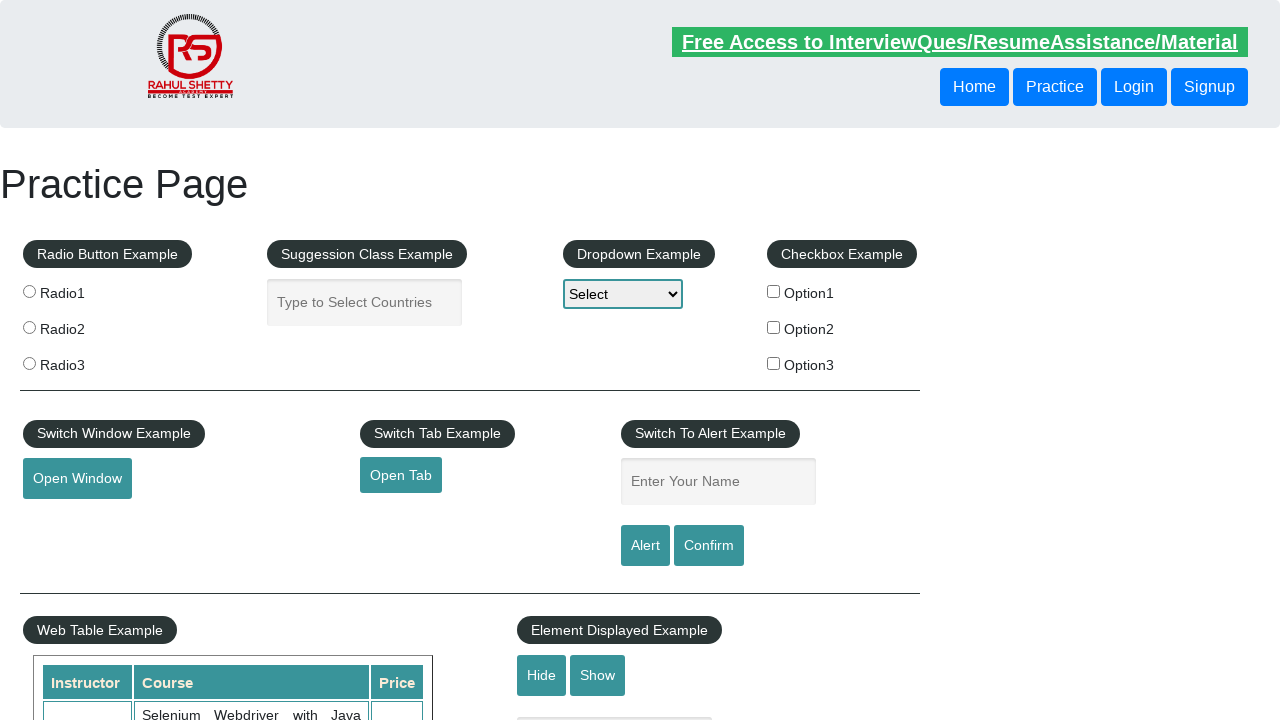

Verified footer link 'Appium' has valid href: 'https://courses.rahulshettyacademy.com/p/appium-tutorial'
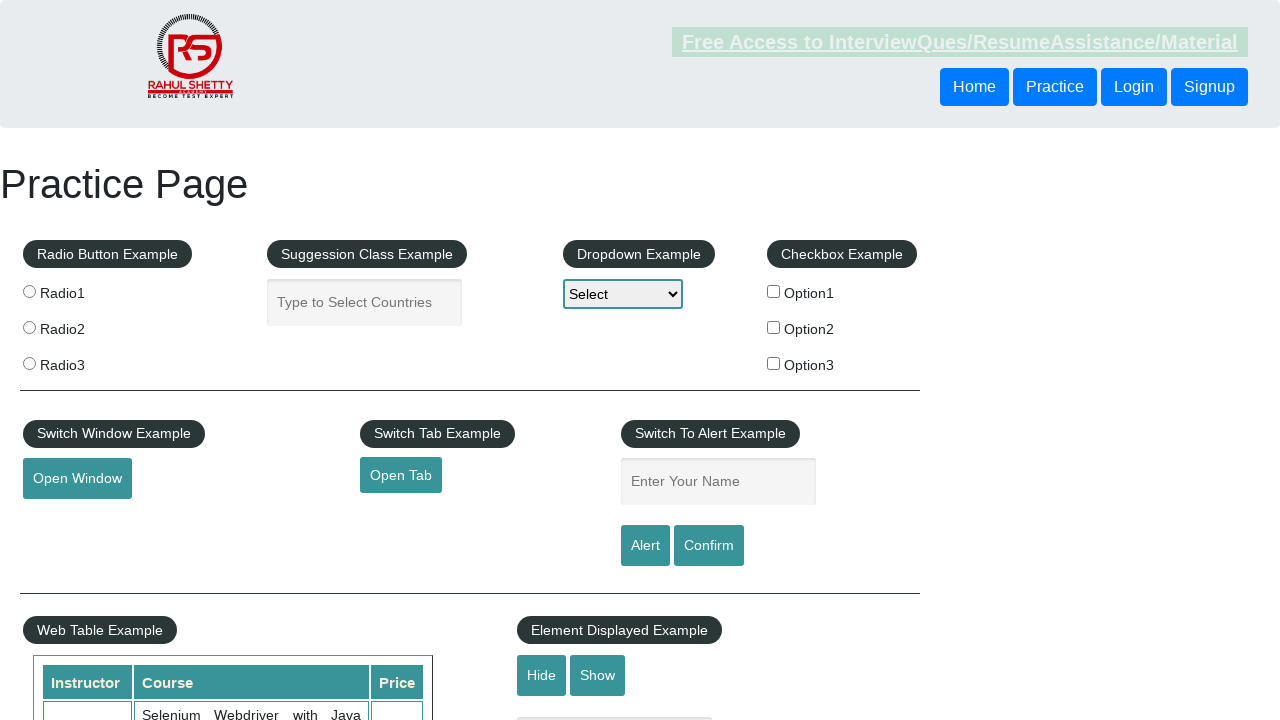

Retrieved href attribute for footer link: 'JMeter'
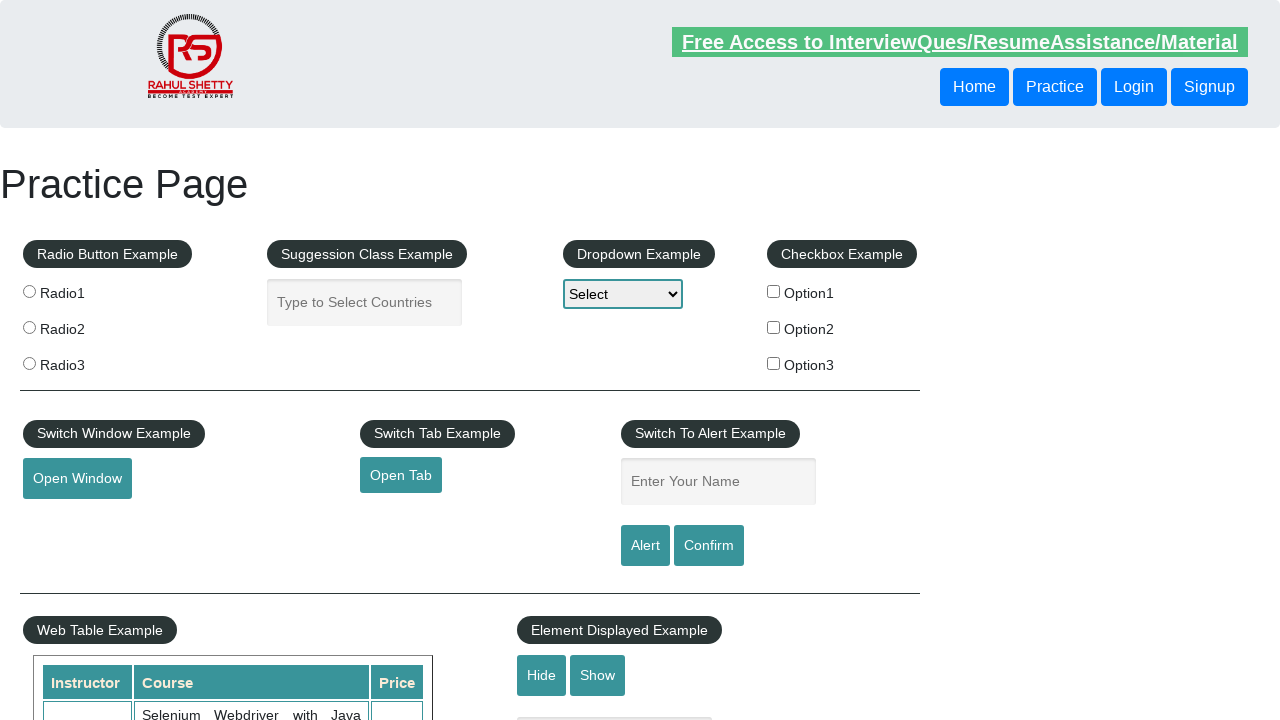

Verified footer link 'JMeter' has valid href: 'https://jmeter.apache.org/'
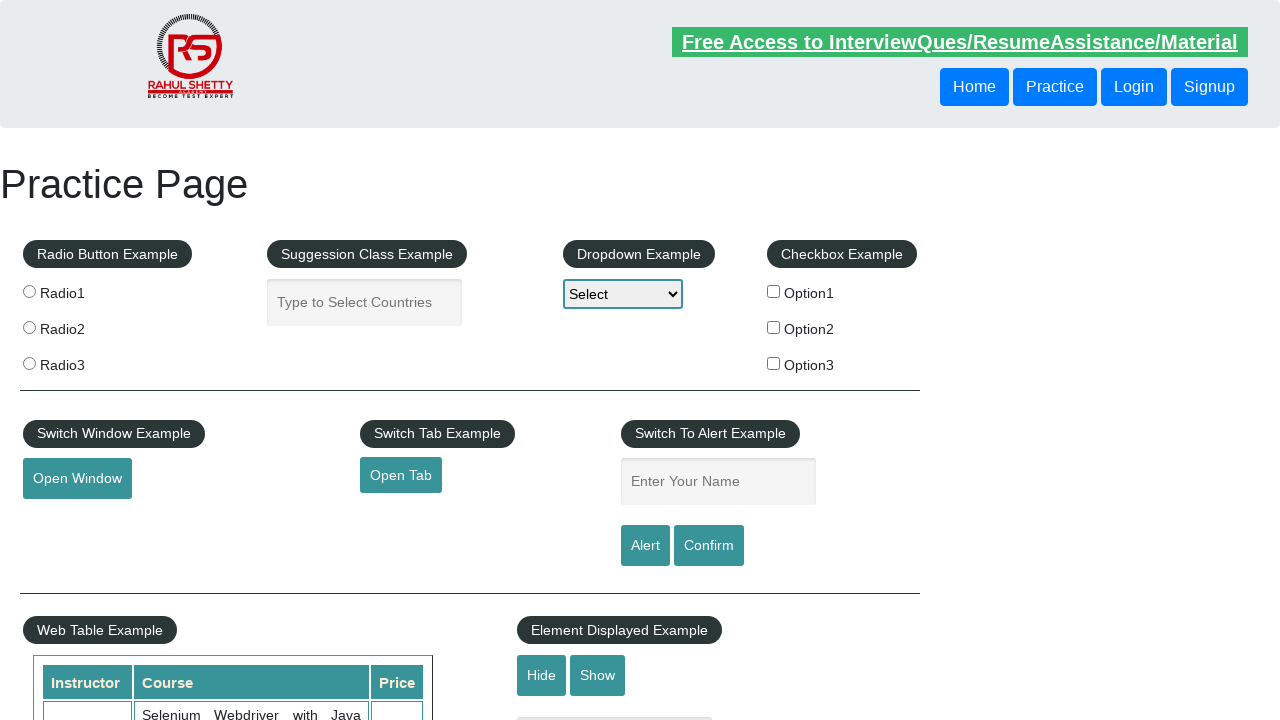

Retrieved href attribute for footer link: 'Latest News'
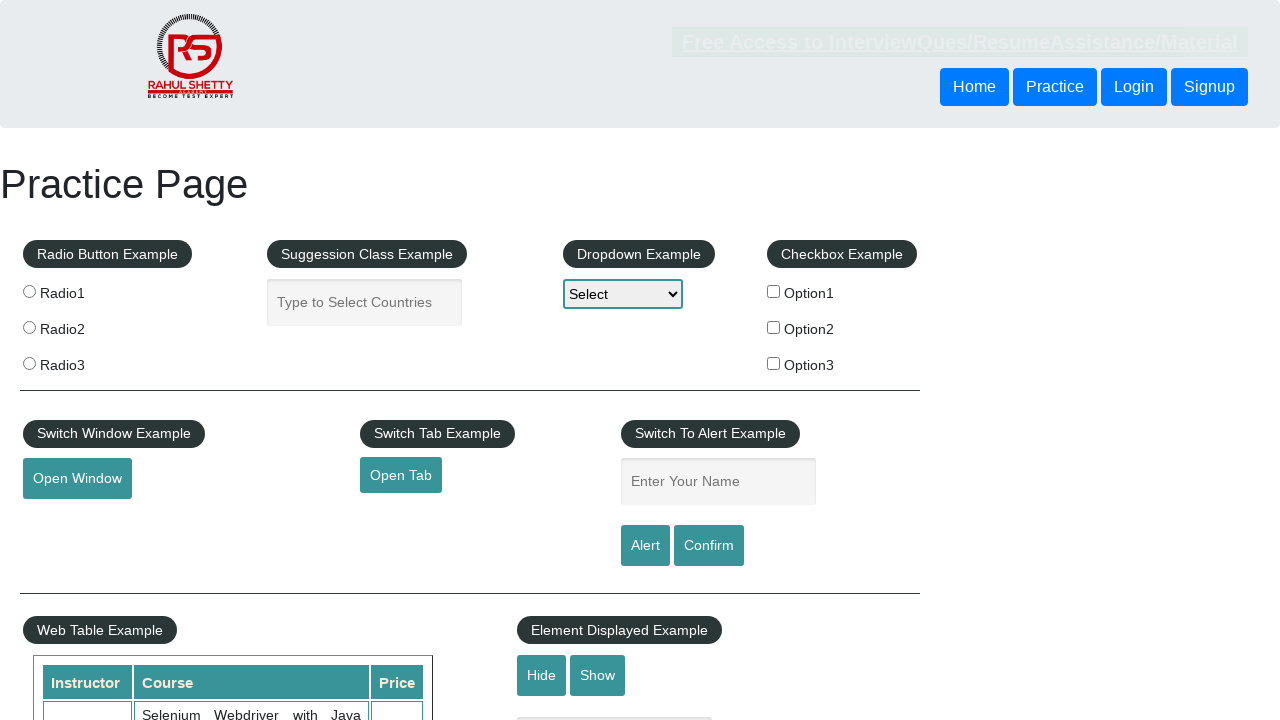

Verified footer link 'Latest News' has valid href: '#'
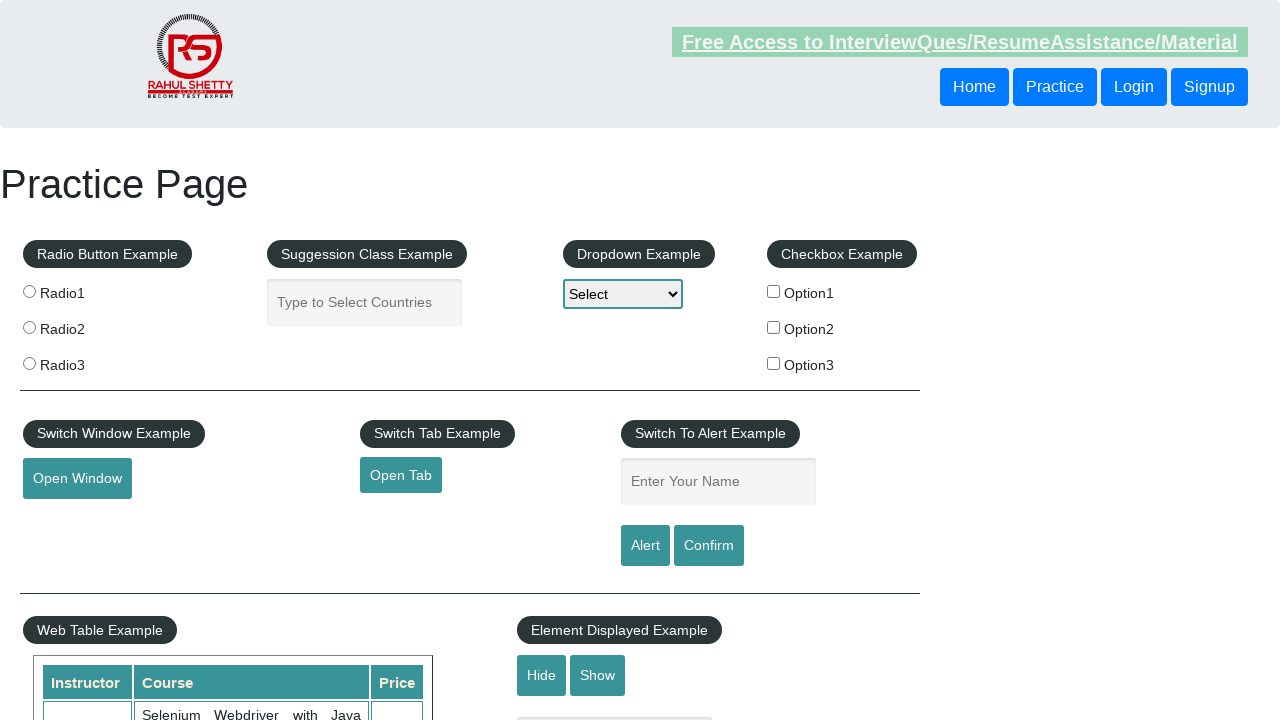

Retrieved href attribute for footer link: 'Broken Link'
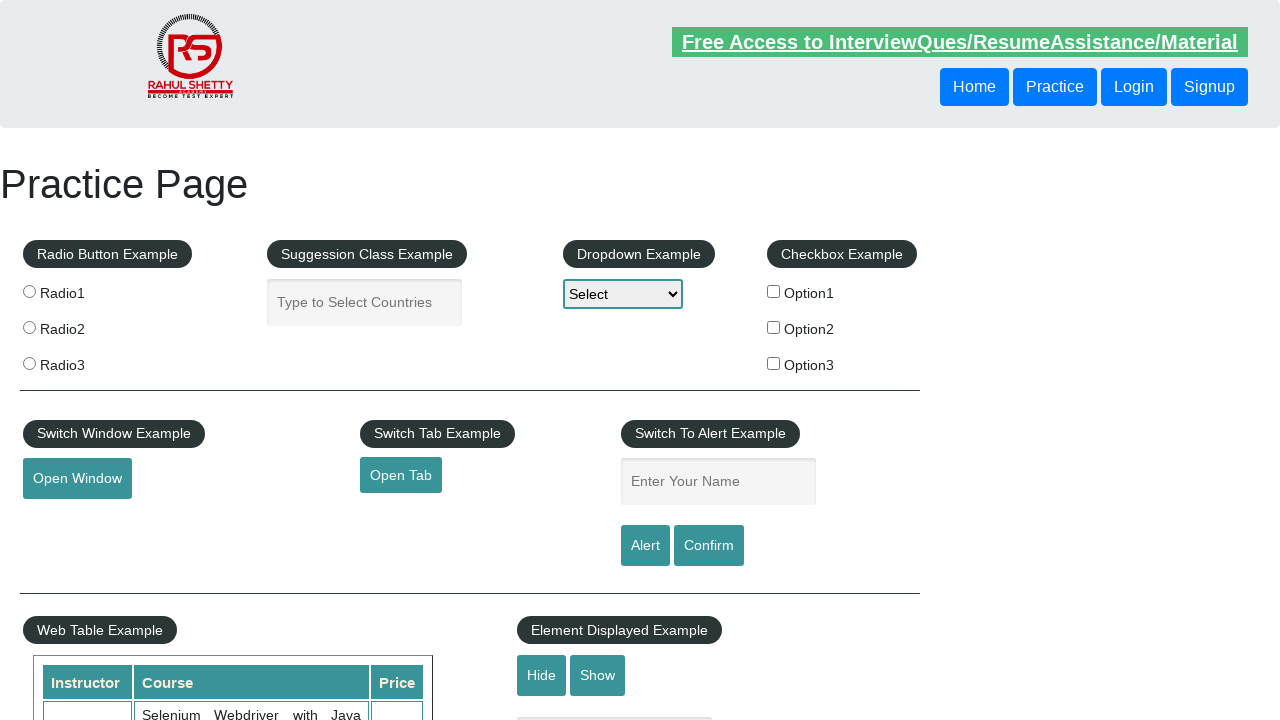

Verified footer link 'Broken Link' has valid href: 'https://rahulshettyacademy.com/brokenlink'
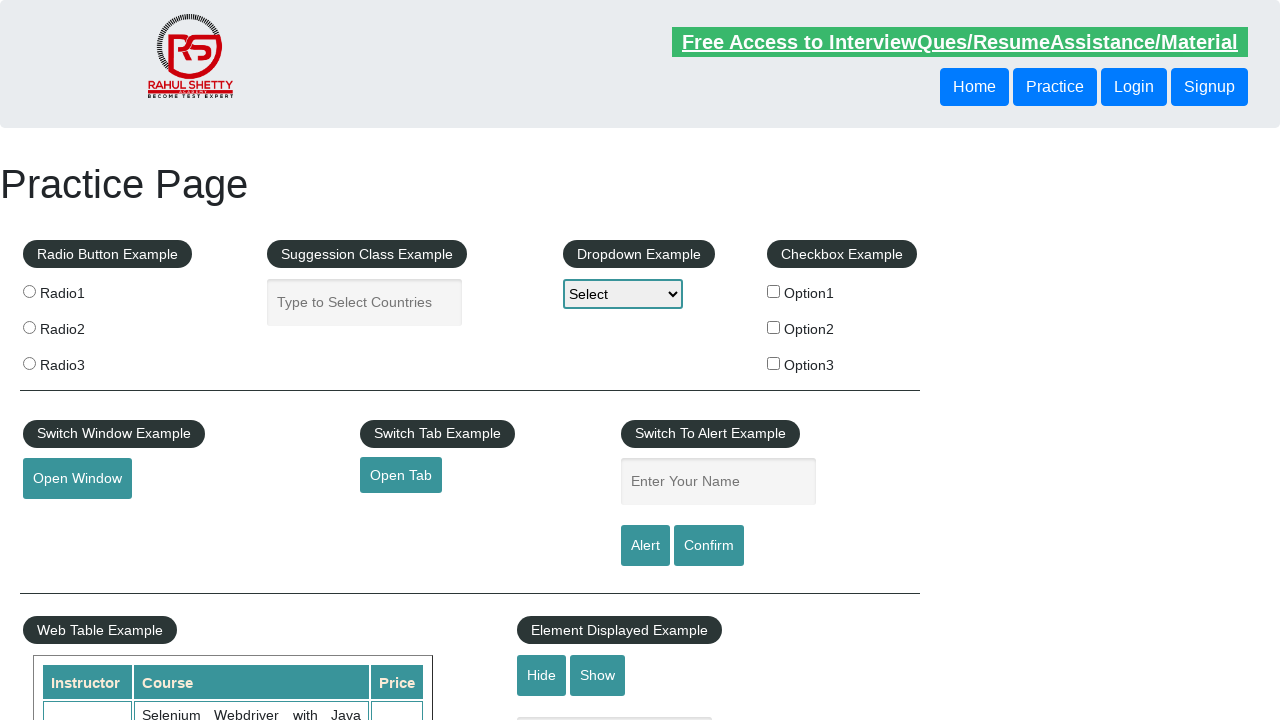

Retrieved href attribute for footer link: 'Dummy Content for Testing.'
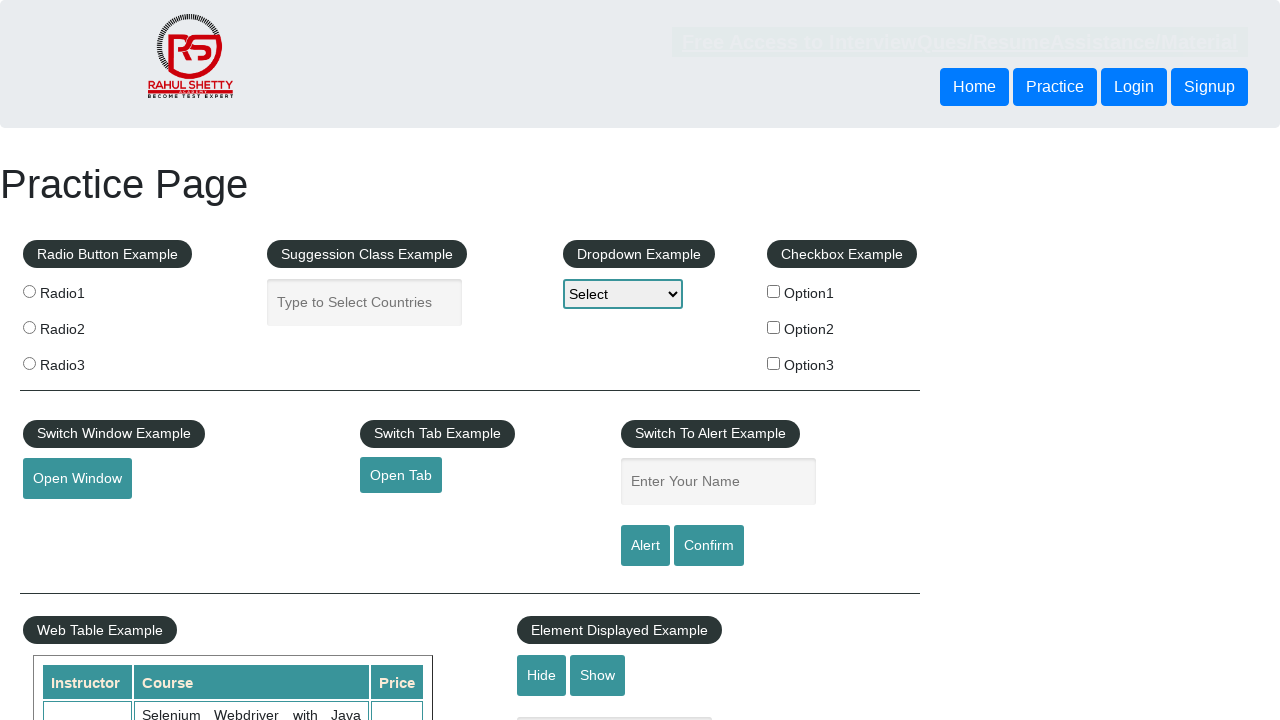

Verified footer link 'Dummy Content for Testing.' has valid href: '#'
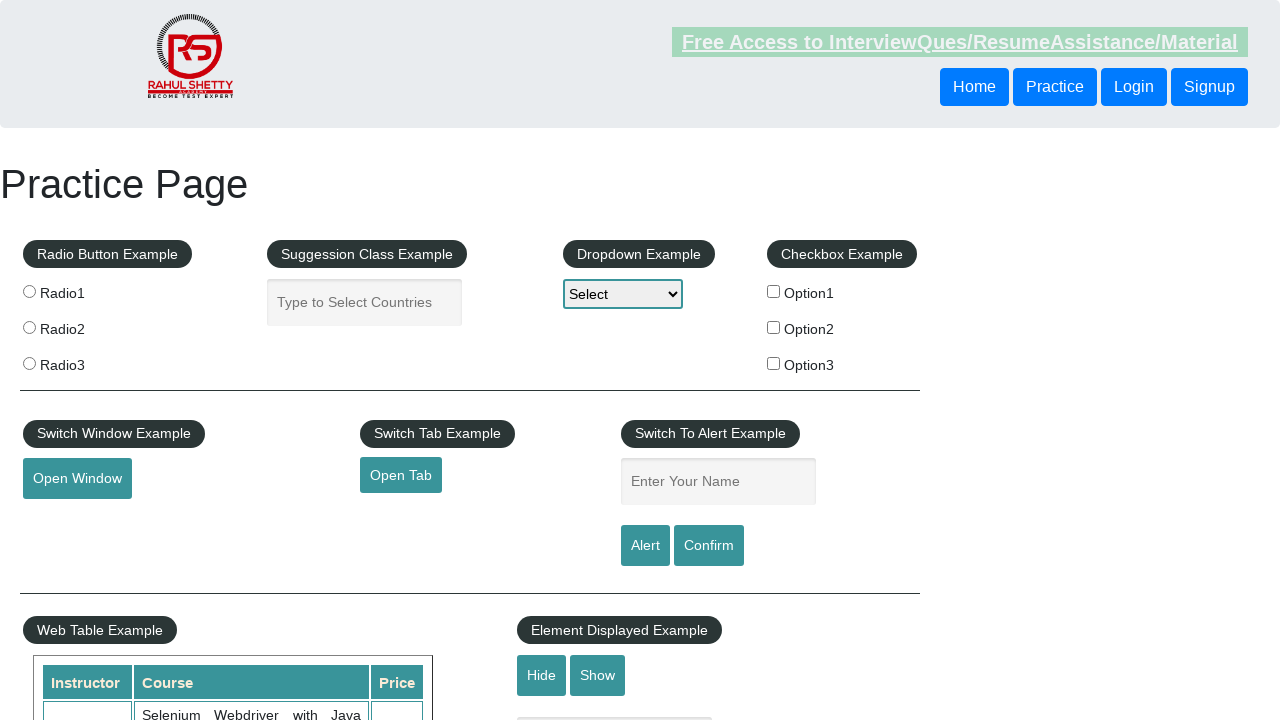

Retrieved href attribute for footer link: 'Dummy Content for Testing.'
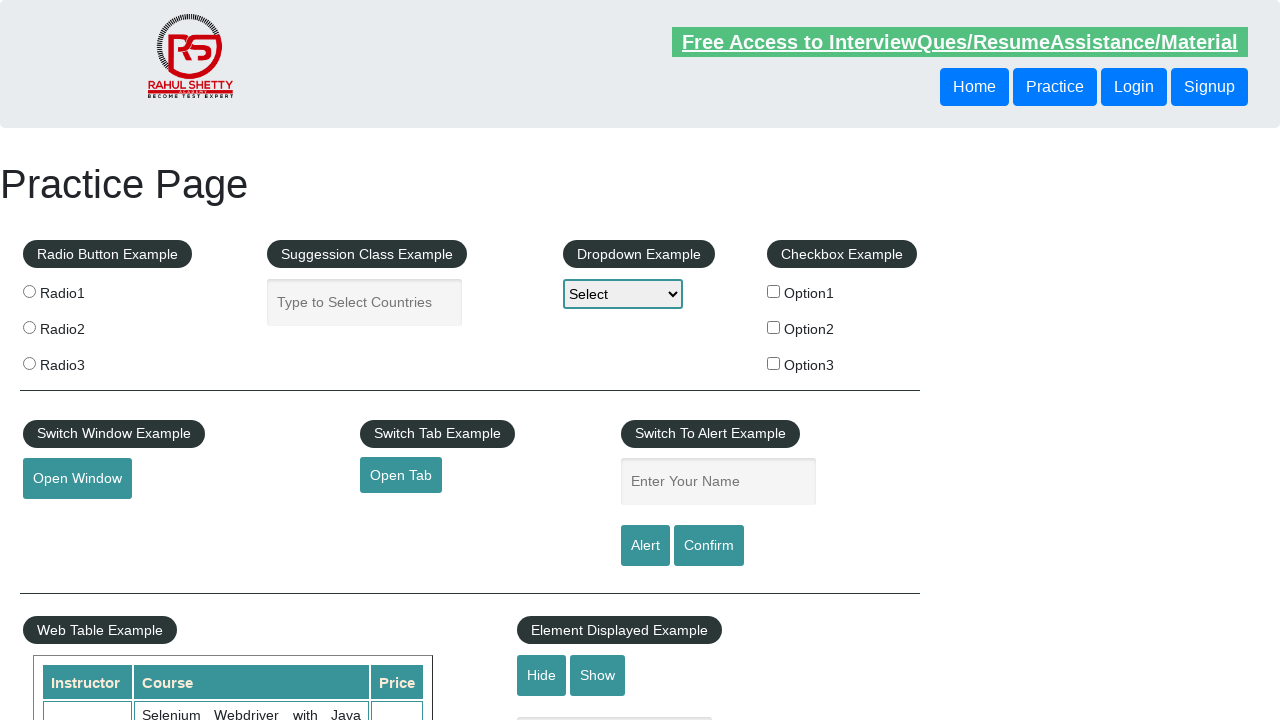

Verified footer link 'Dummy Content for Testing.' has valid href: '#'
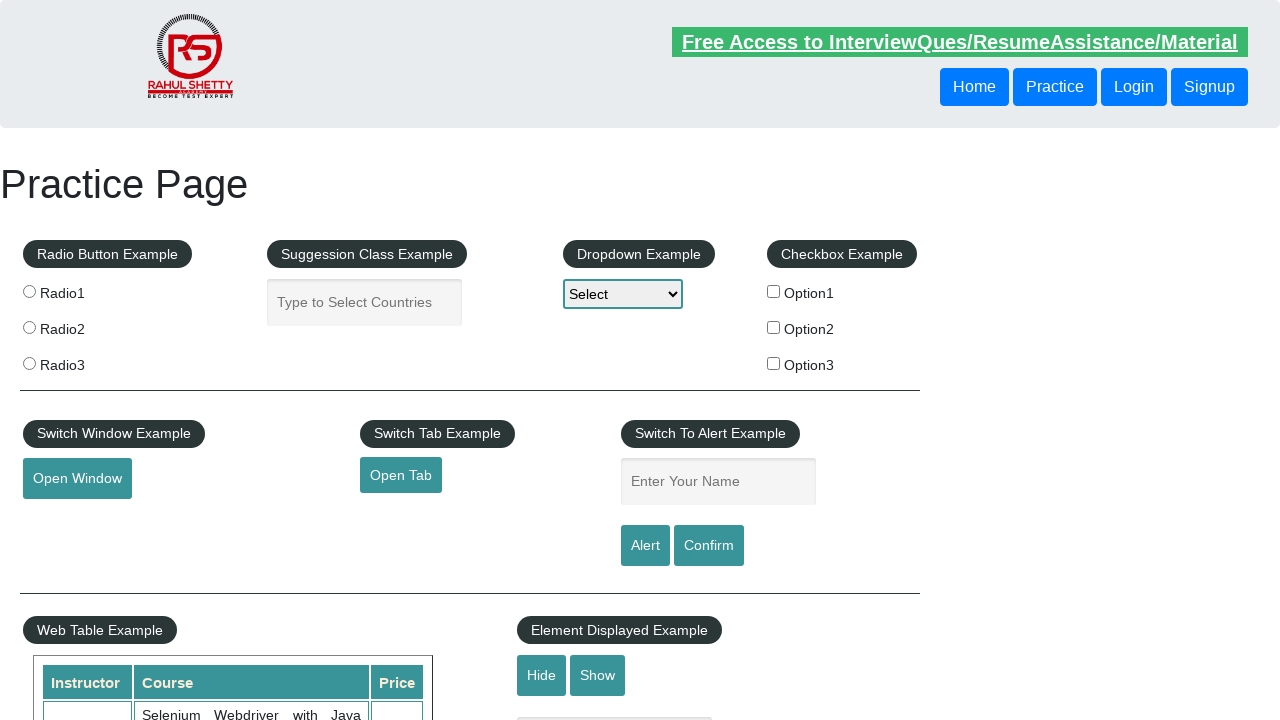

Retrieved href attribute for footer link: 'Dummy Content for Testing.'
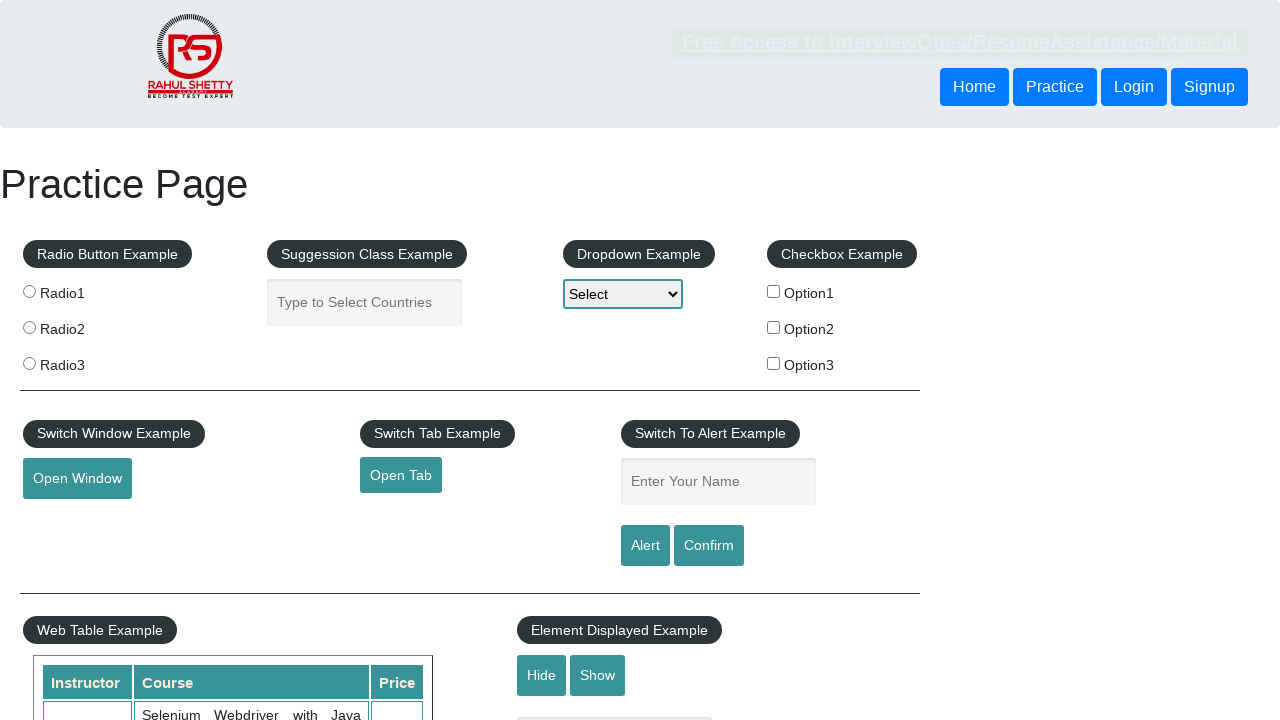

Verified footer link 'Dummy Content for Testing.' has valid href: '#'
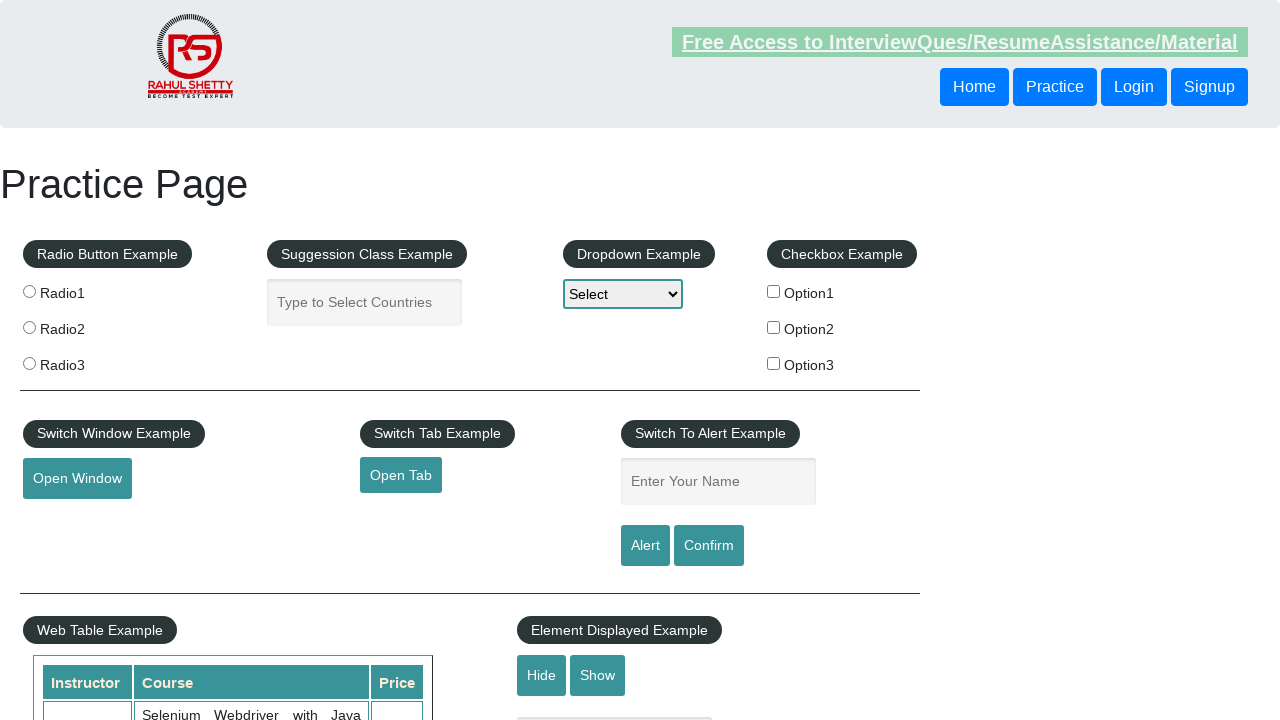

Retrieved href attribute for footer link: 'Contact info'
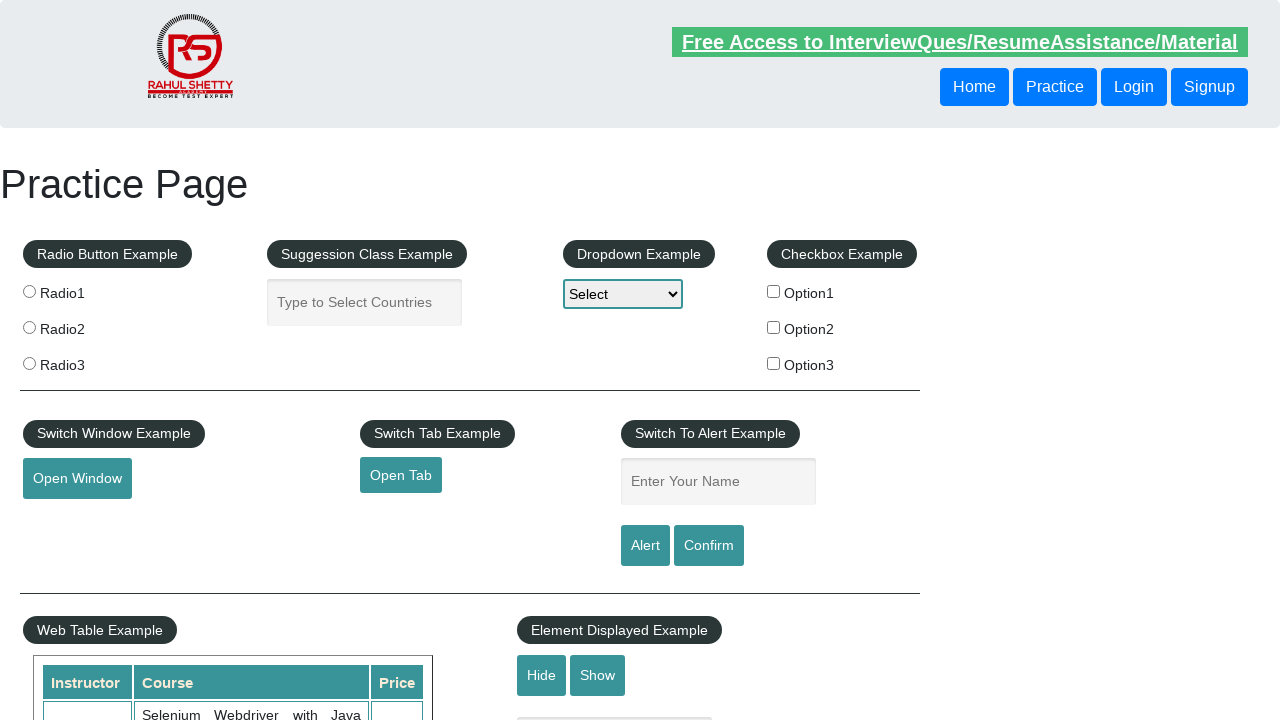

Verified footer link 'Contact info' has valid href: '#'
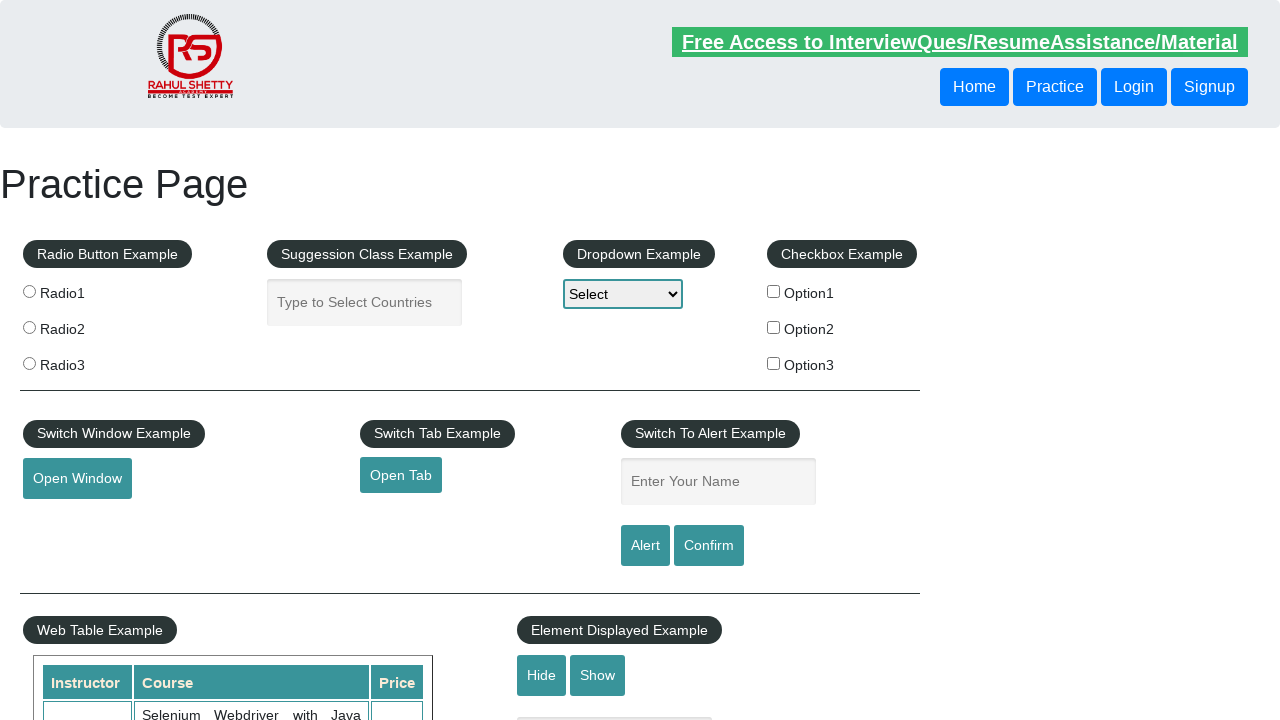

Retrieved href attribute for footer link: 'Dummy Content for Testing.'
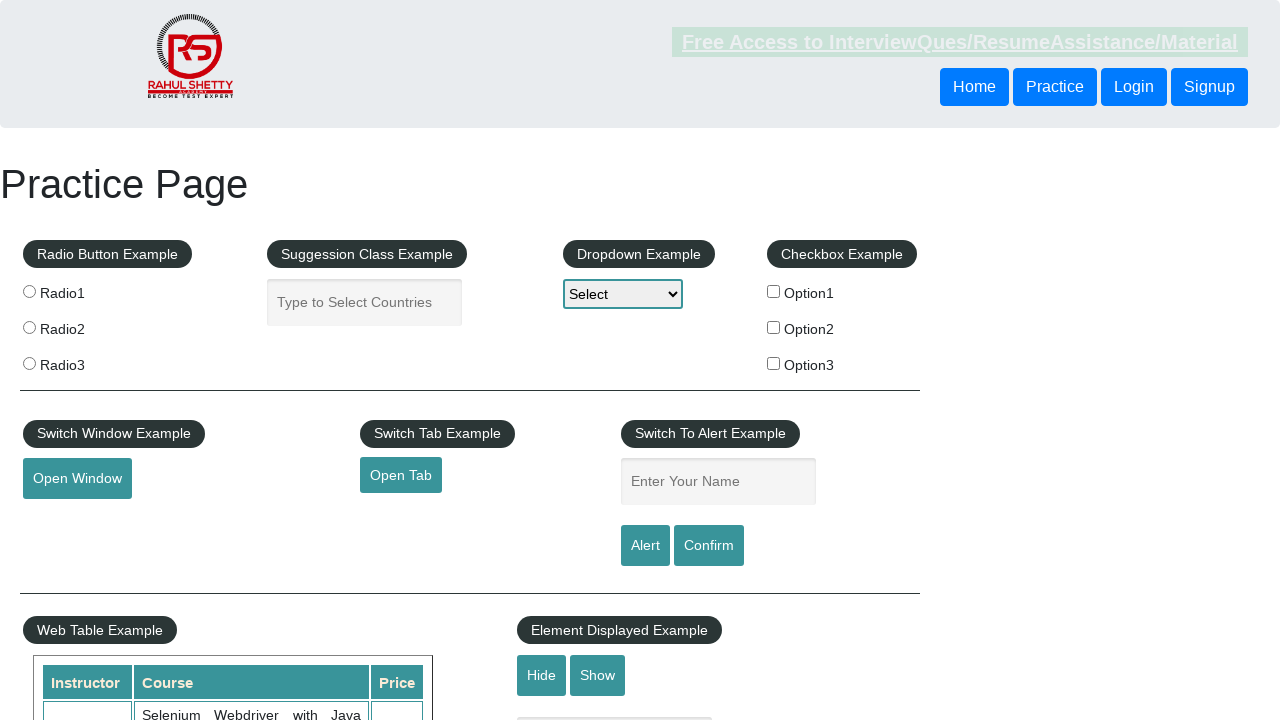

Verified footer link 'Dummy Content for Testing.' has valid href: '#'
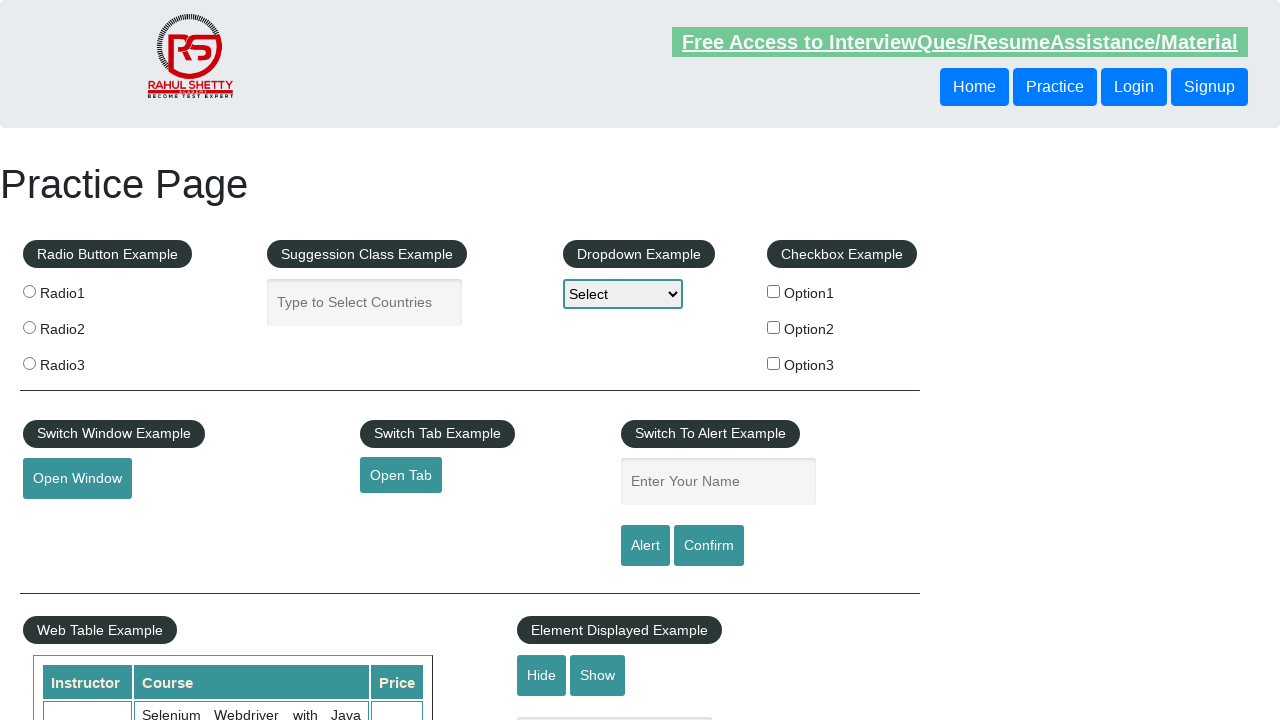

Retrieved href attribute for footer link: 'Dummy Content for Testing.'
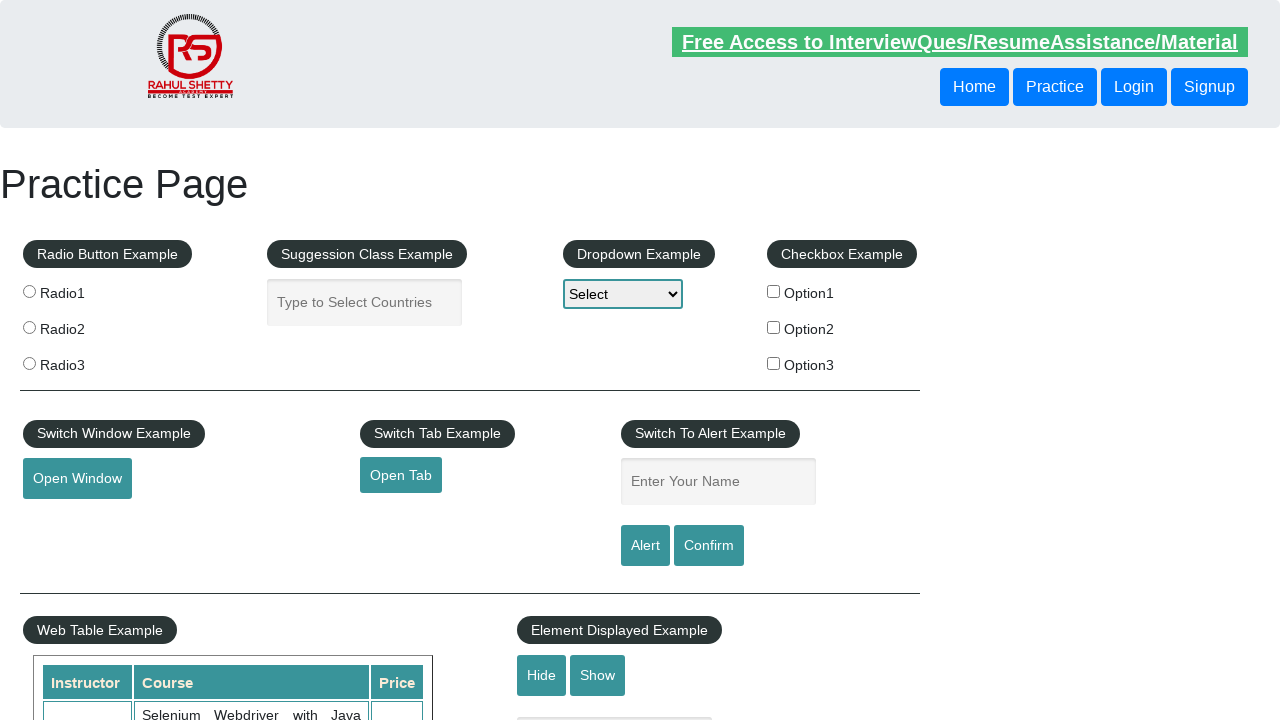

Verified footer link 'Dummy Content for Testing.' has valid href: '#'
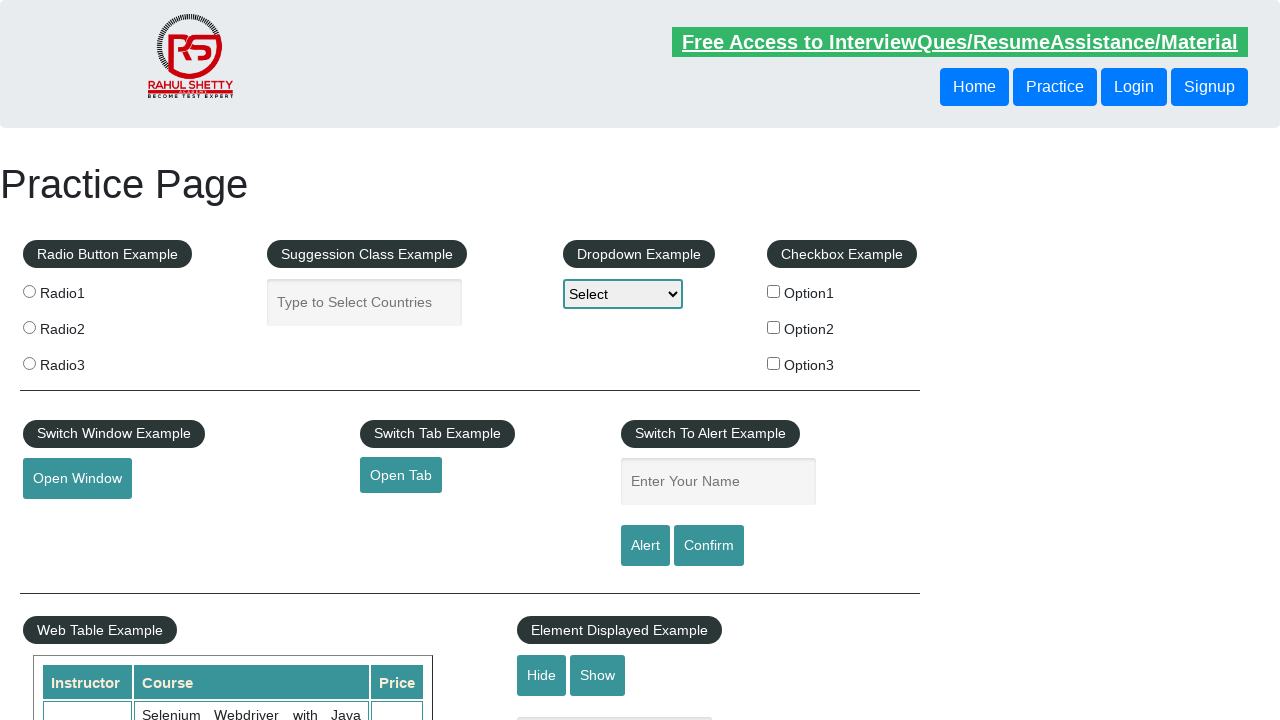

Retrieved href attribute for footer link: 'Dummy Content for Testing.'
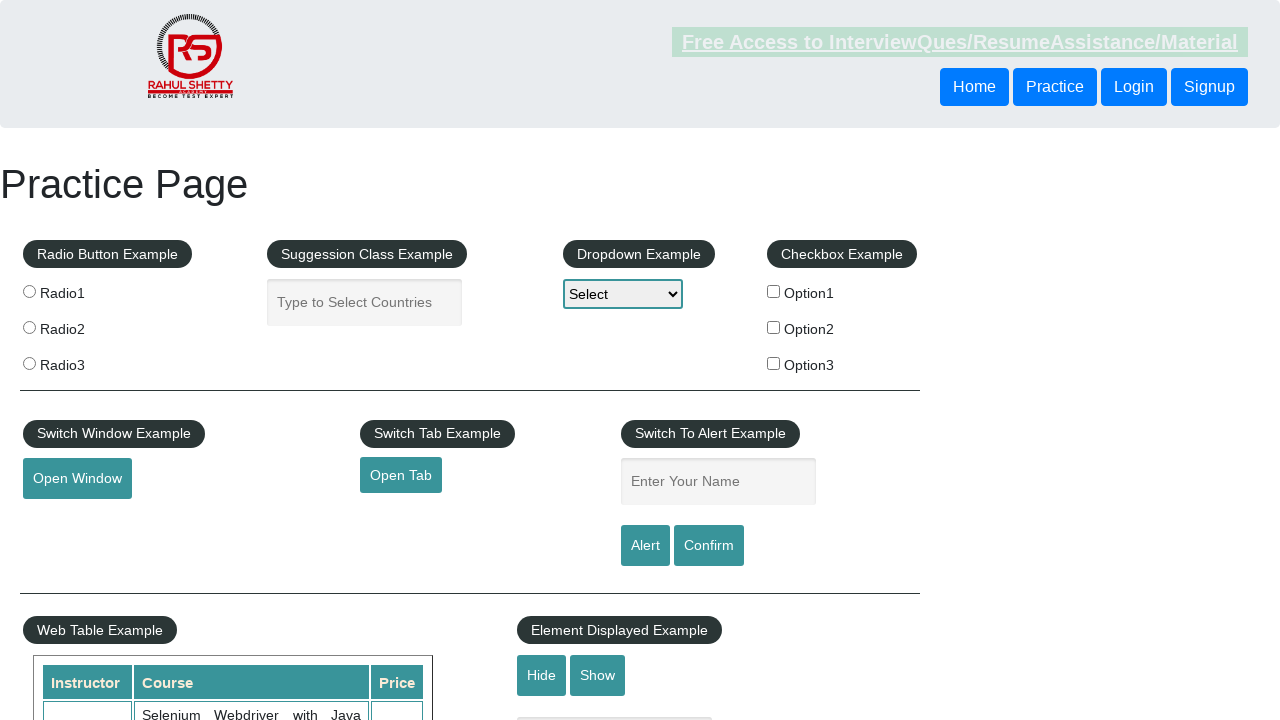

Verified footer link 'Dummy Content for Testing.' has valid href: '#'
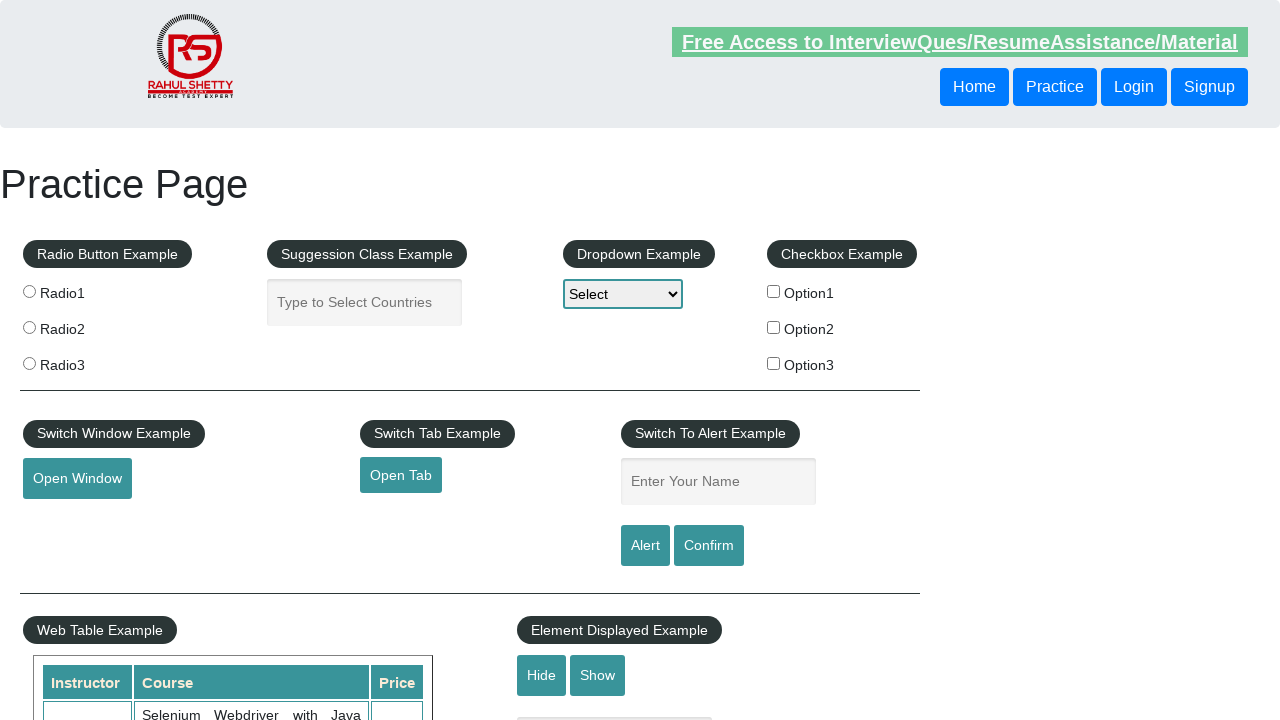

Retrieved href attribute for footer link: 'Dummy Content for Testing.'
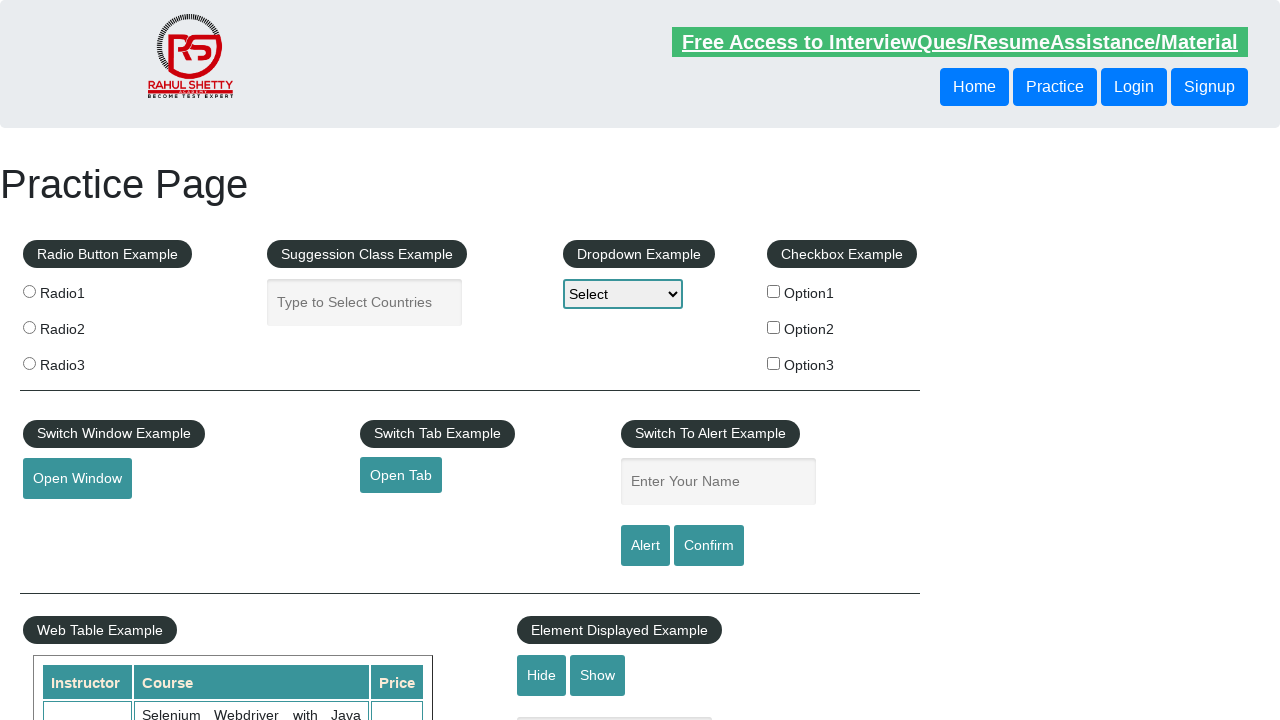

Verified footer link 'Dummy Content for Testing.' has valid href: '#'
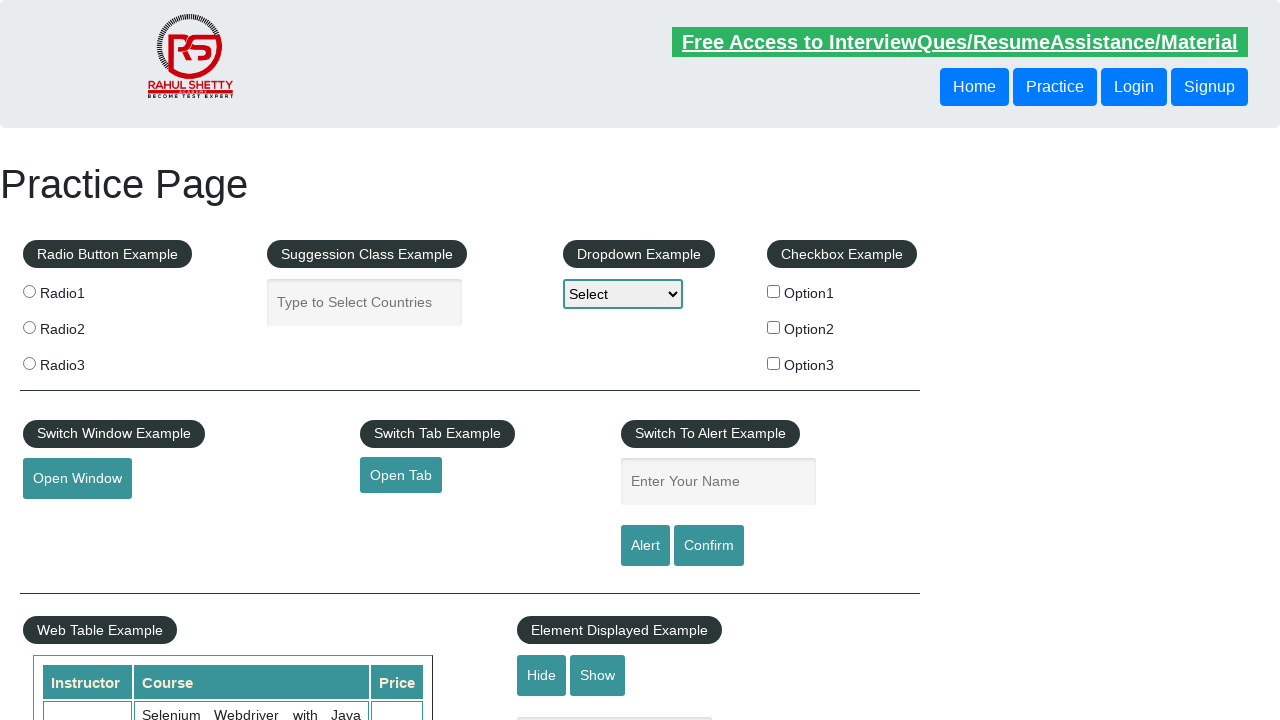

Retrieved href attribute for footer link: 'Social Media'
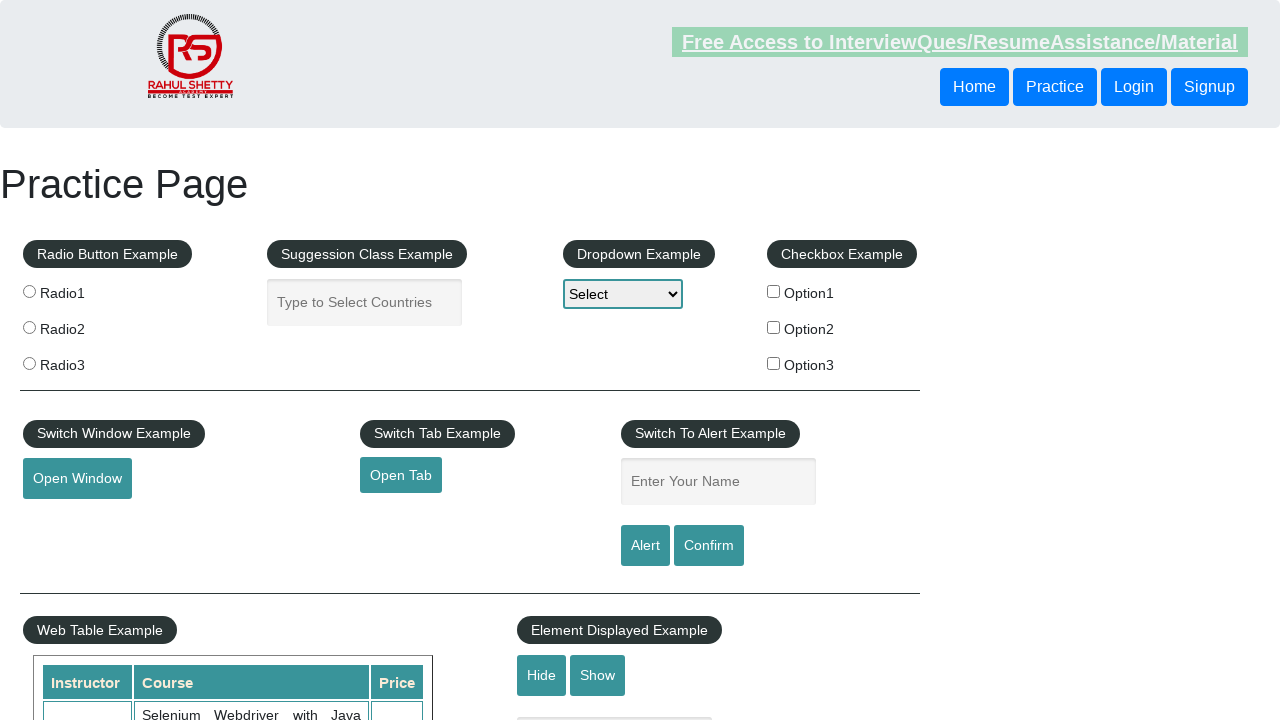

Verified footer link 'Social Media' has valid href: '#'
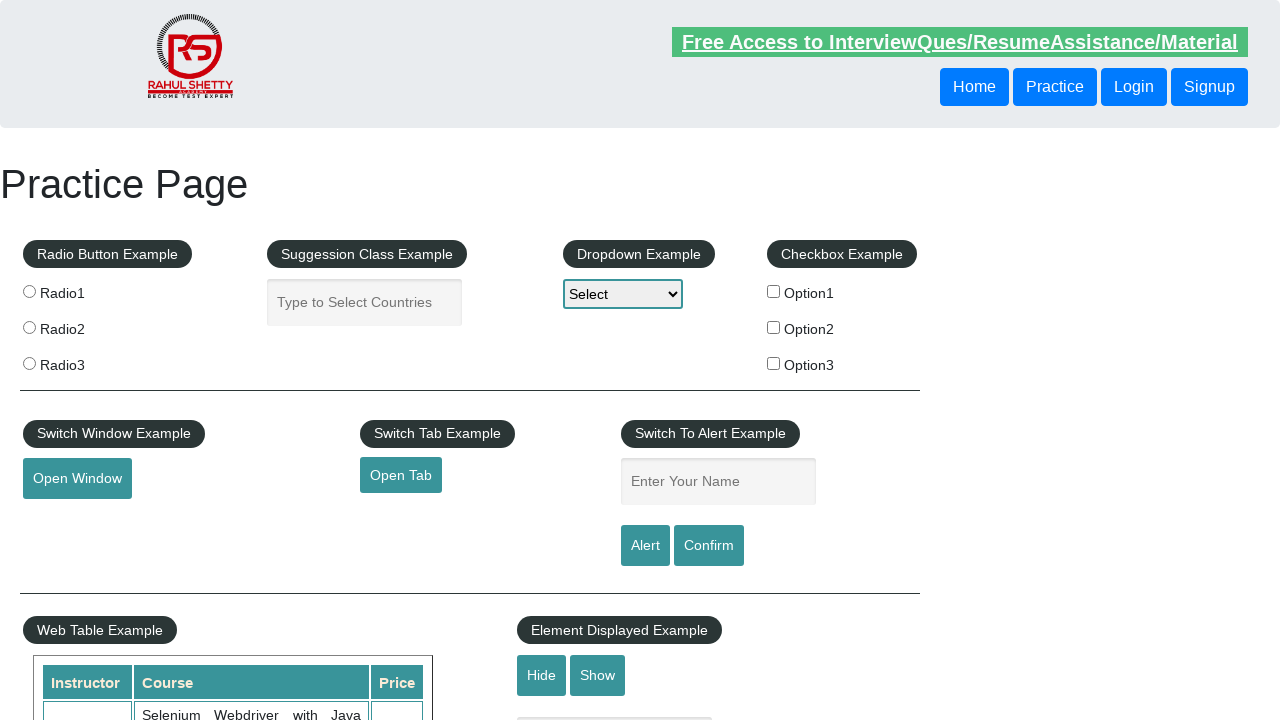

Retrieved href attribute for footer link: 'Facebook'
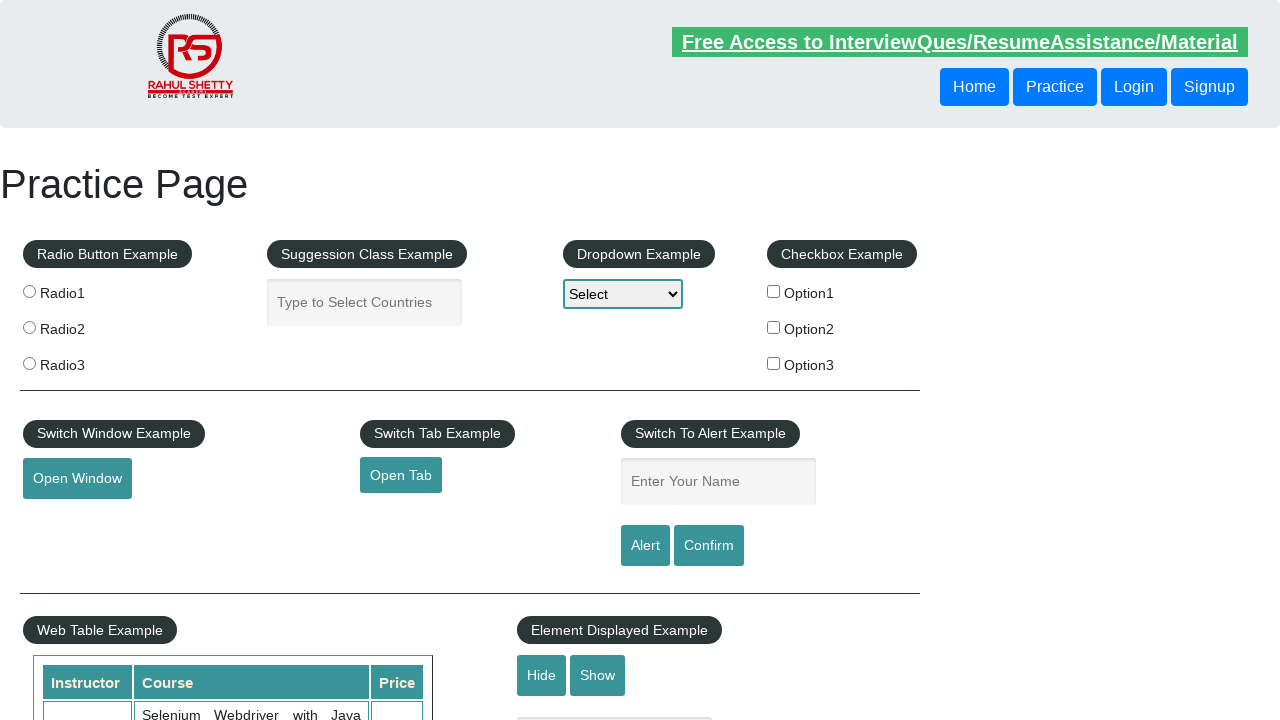

Verified footer link 'Facebook' has valid href: '#'
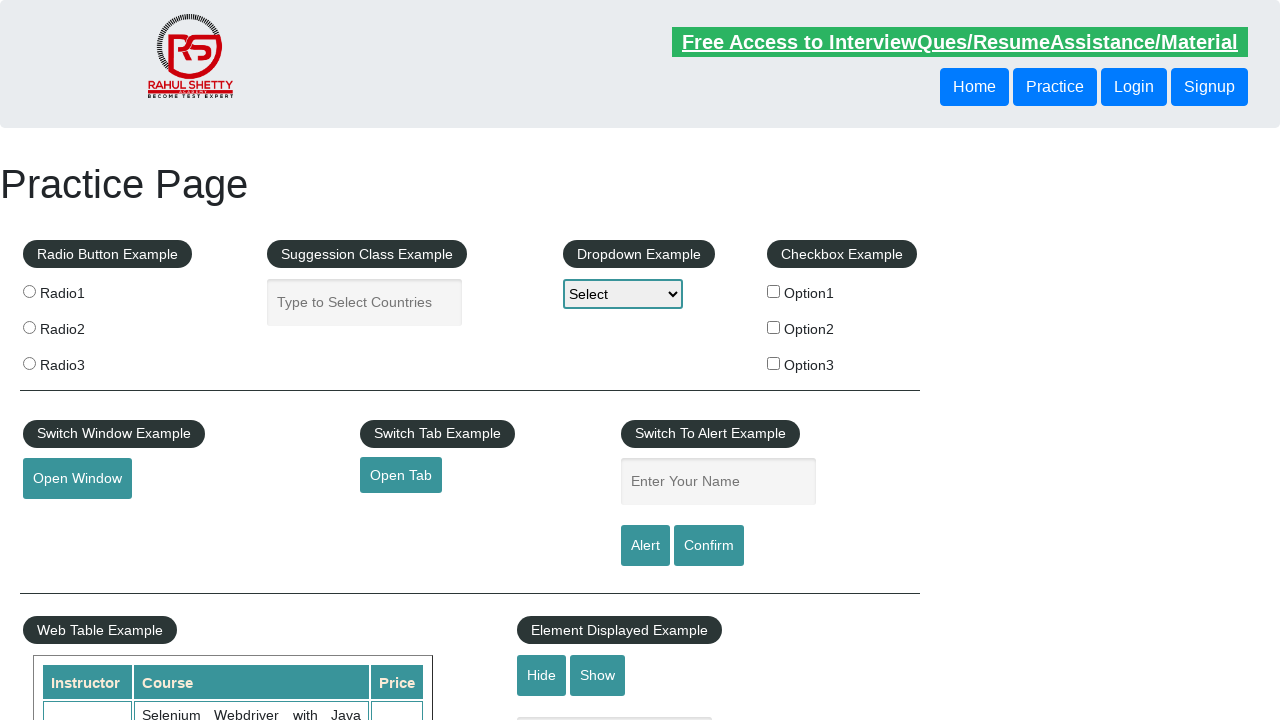

Retrieved href attribute for footer link: 'Twitter'
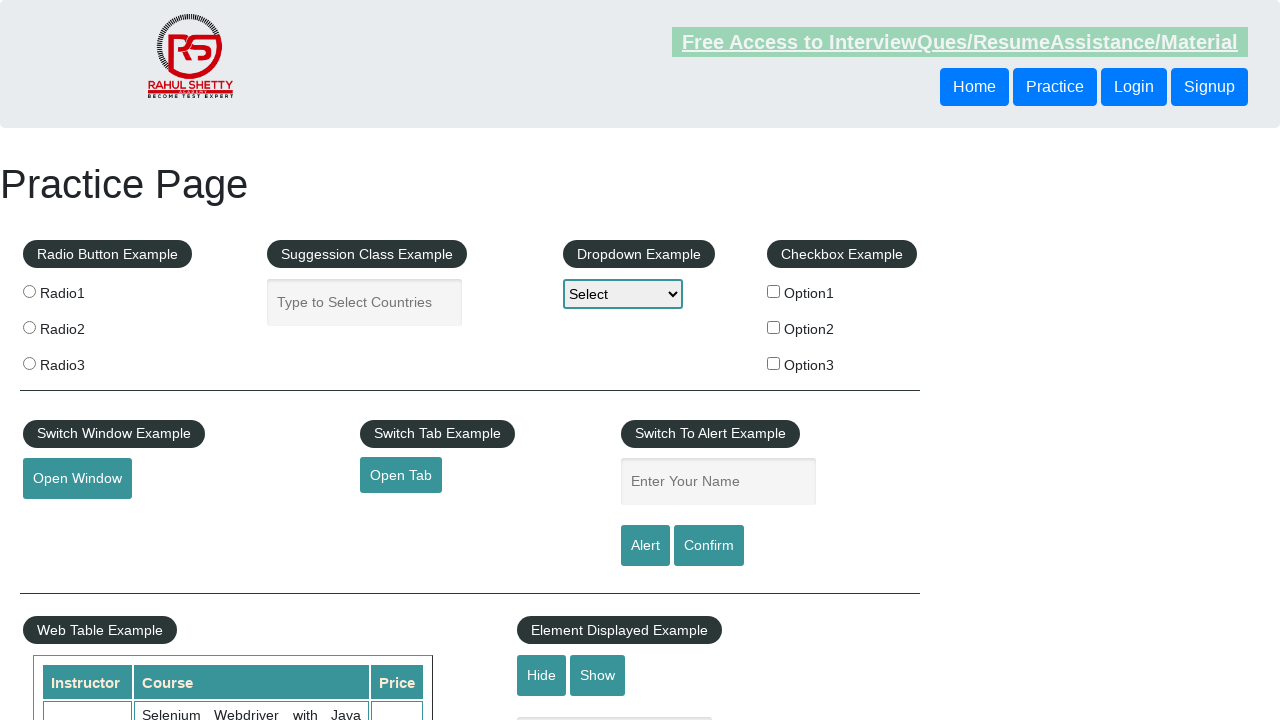

Verified footer link 'Twitter' has valid href: '#'
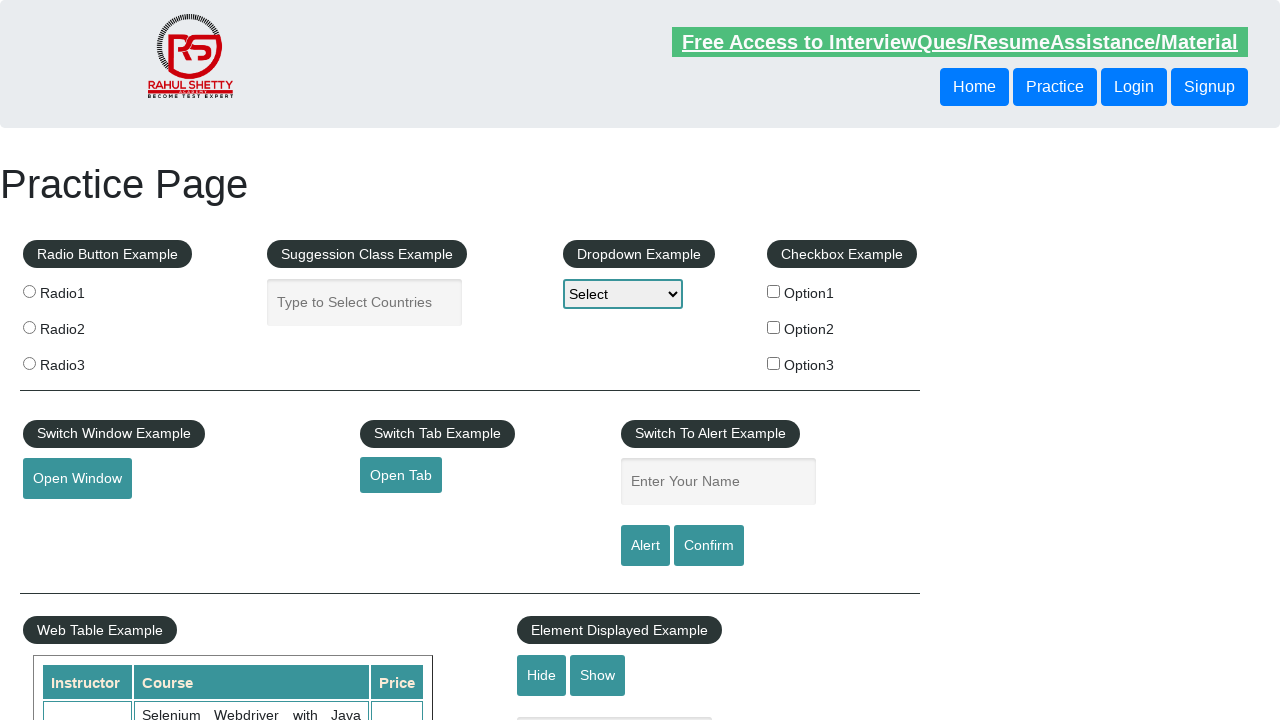

Retrieved href attribute for footer link: 'Google+'
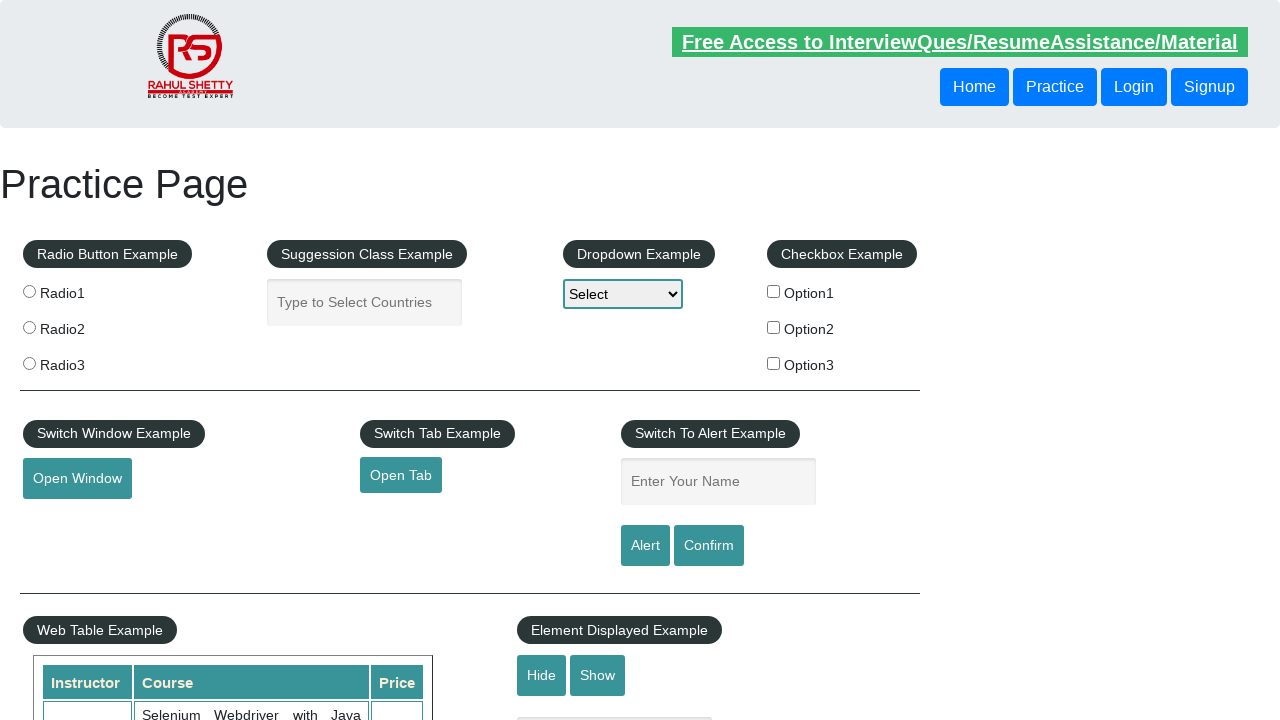

Verified footer link 'Google+' has valid href: '#'
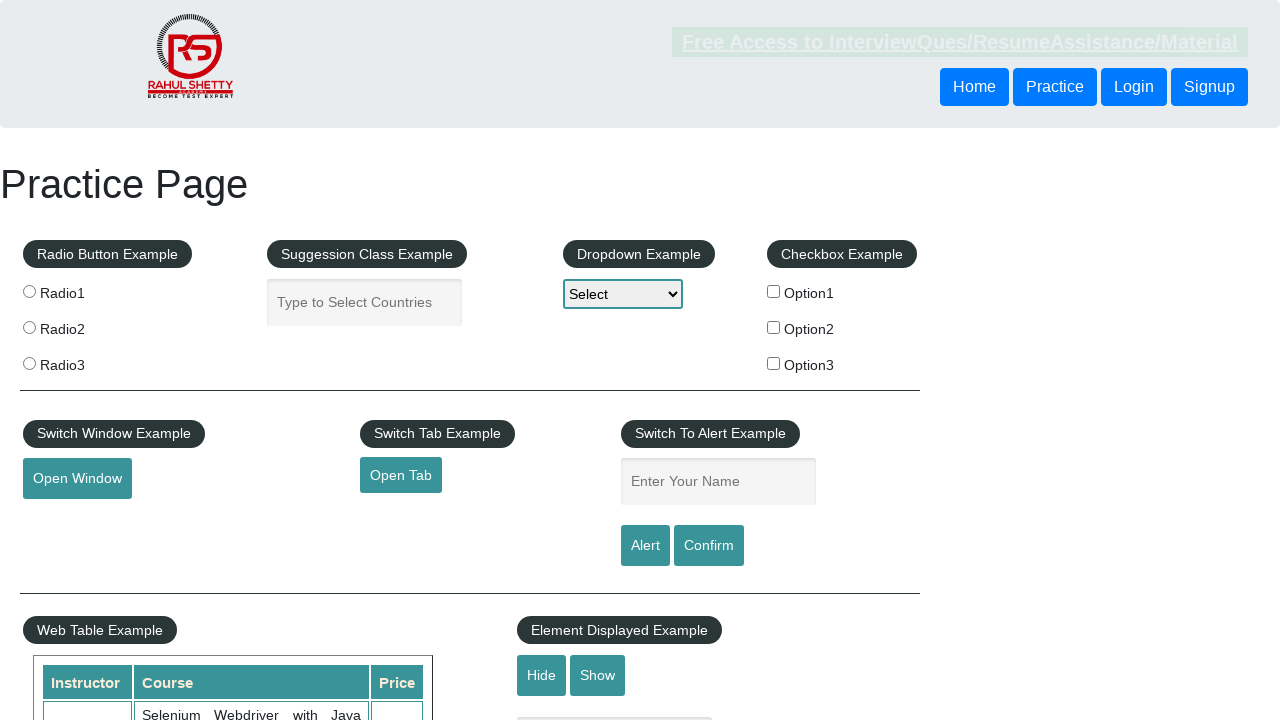

Retrieved href attribute for footer link: 'Youtube'
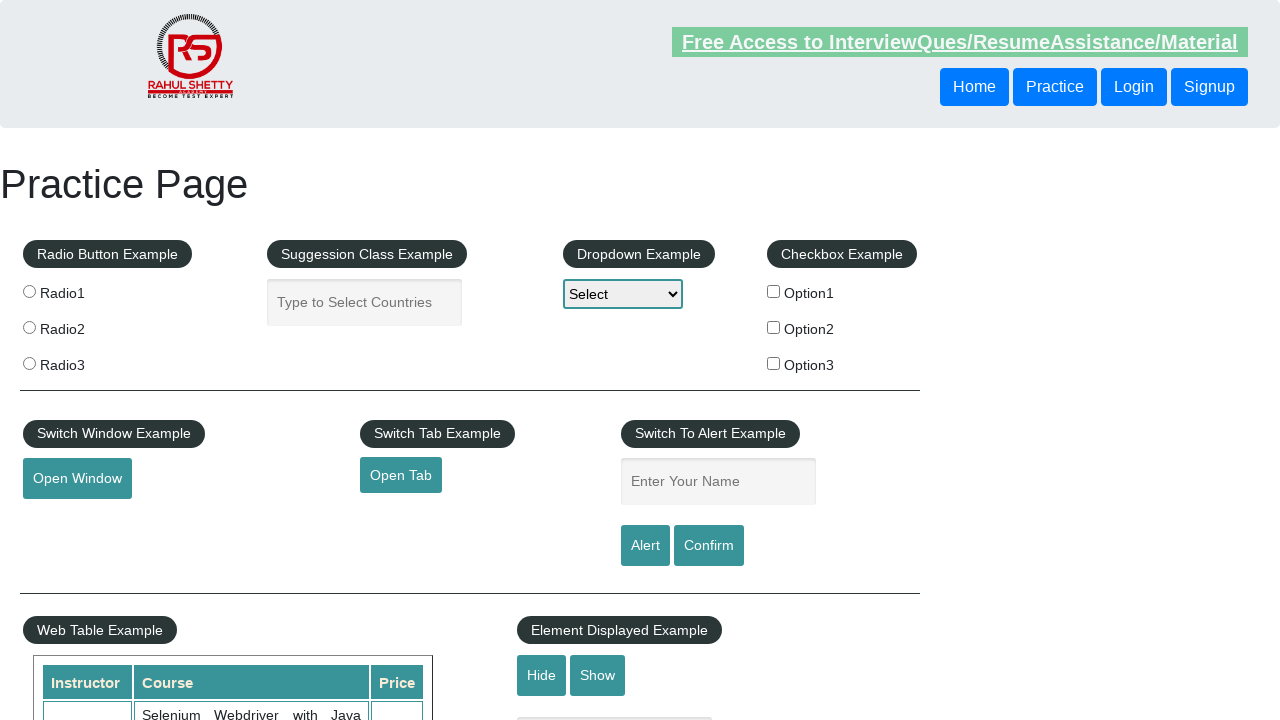

Verified footer link 'Youtube' has valid href: '#'
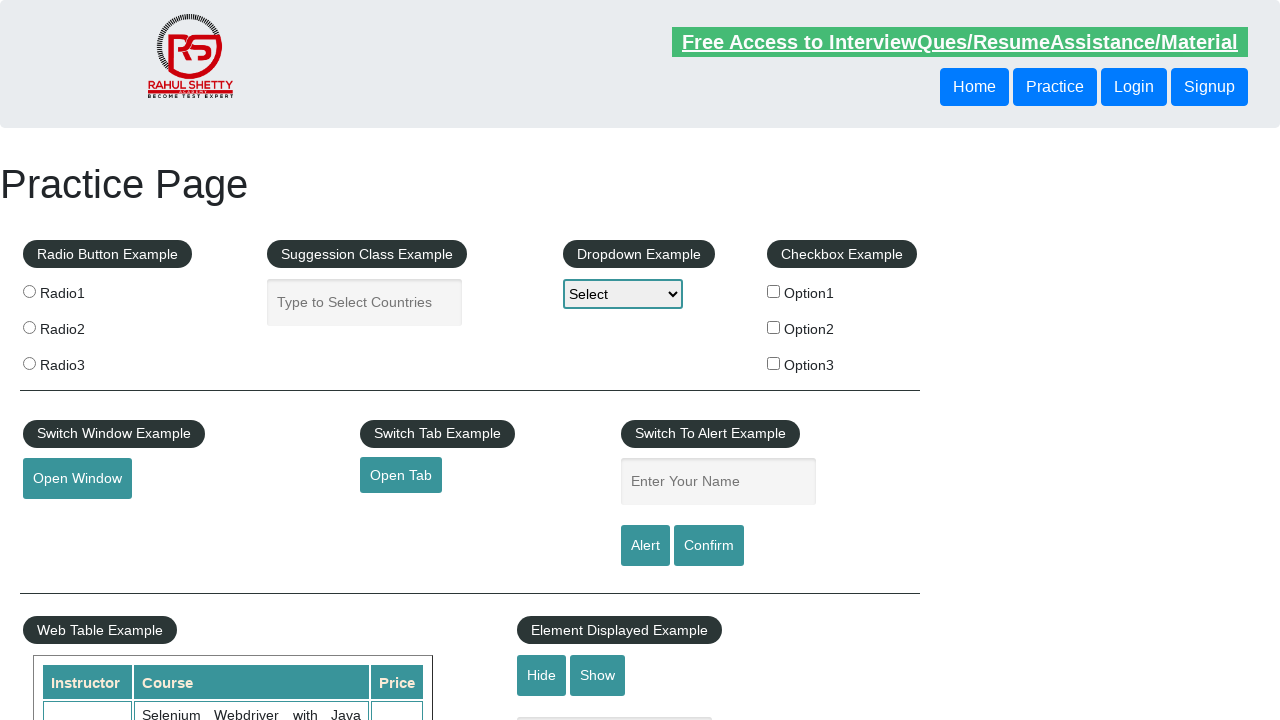

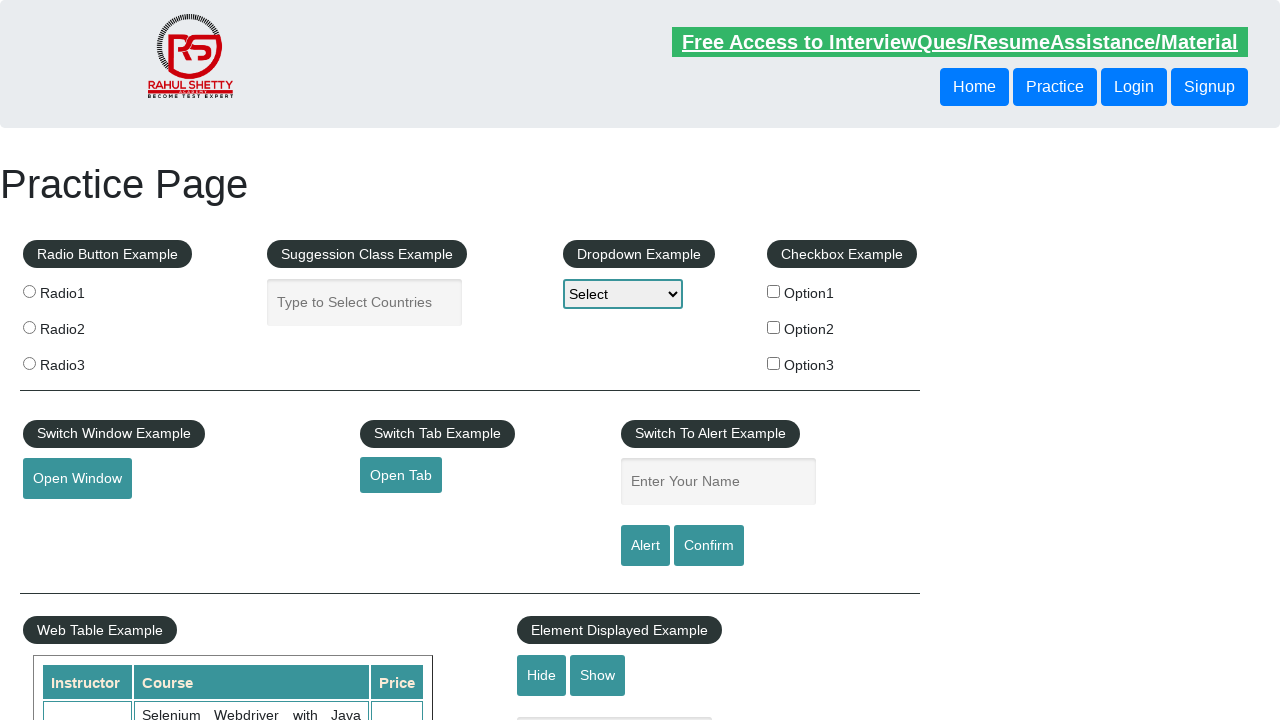